Tests range slider functionality by moving 8 different sliders using keyboard arrow keys and verifying the values increase correctly.

Starting URL: https://www.lambdatest.com/selenium-playground/drag-drop-range-sliders-demo

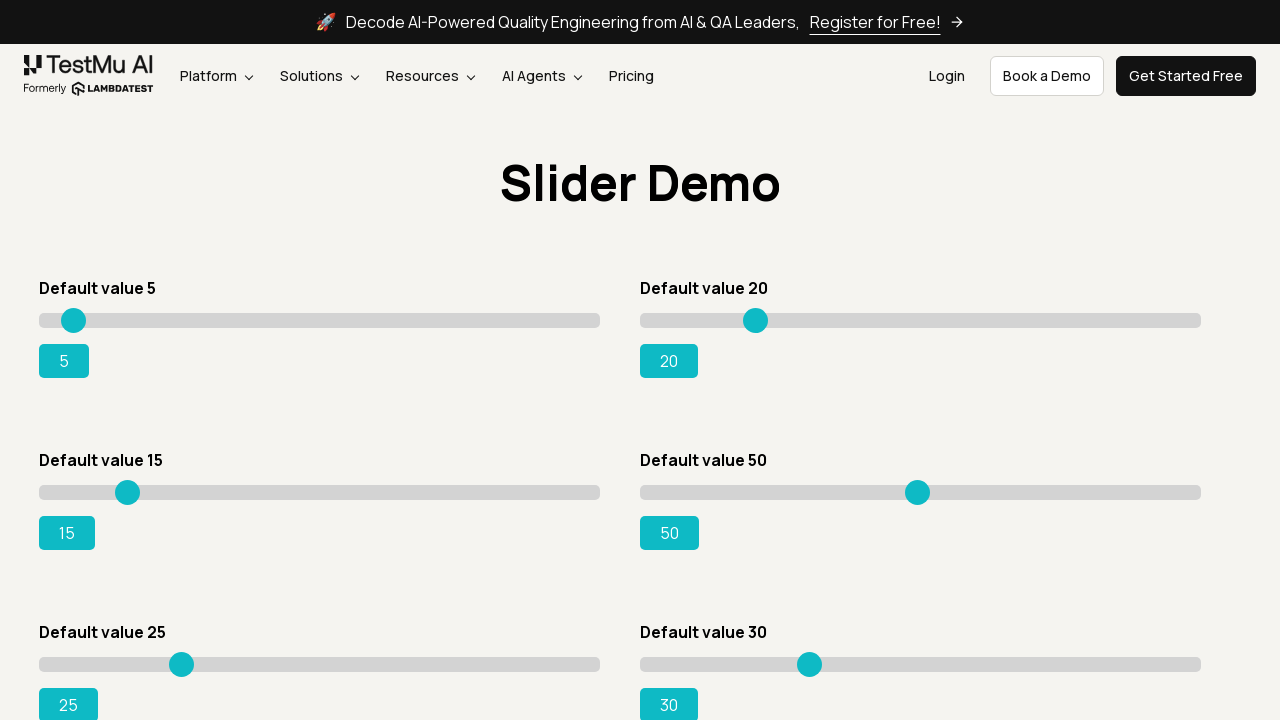

Pressed ArrowRight on slider 1 (press 1/5) on //*[@id="slider1"]/div/input
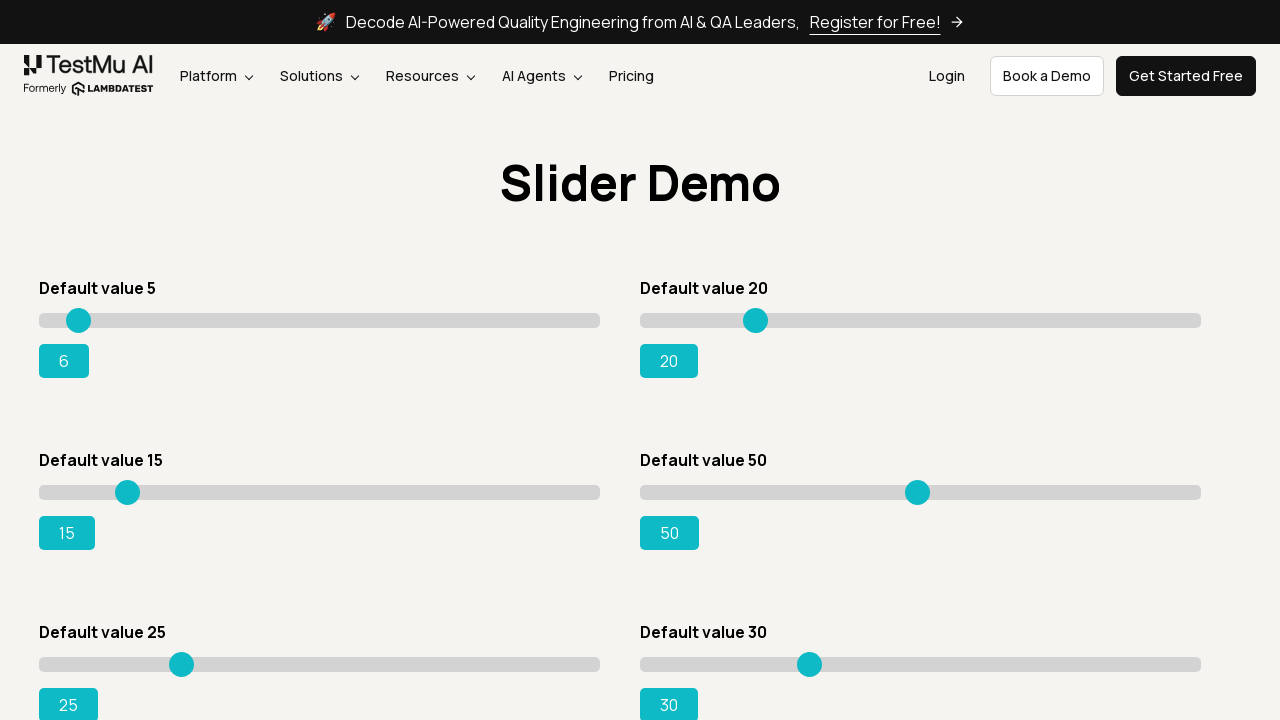

Pressed ArrowRight on slider 1 (press 2/5) on //*[@id="slider1"]/div/input
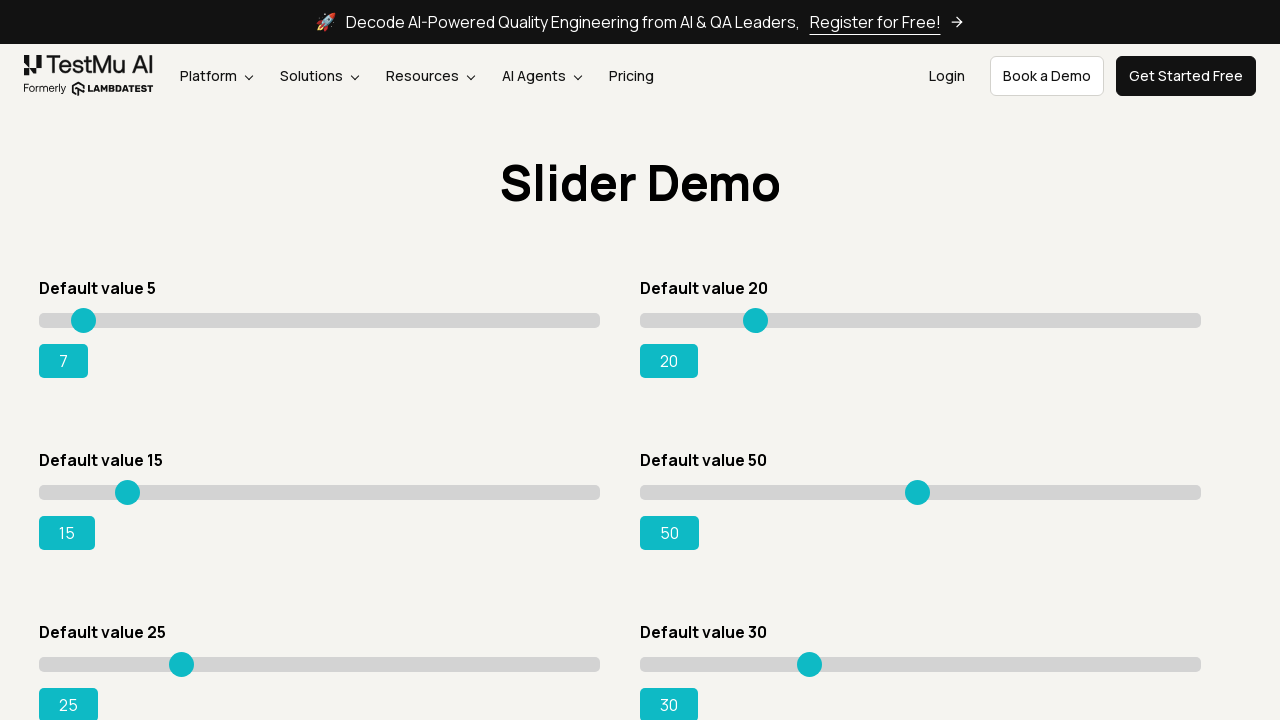

Pressed ArrowRight on slider 1 (press 3/5) on //*[@id="slider1"]/div/input
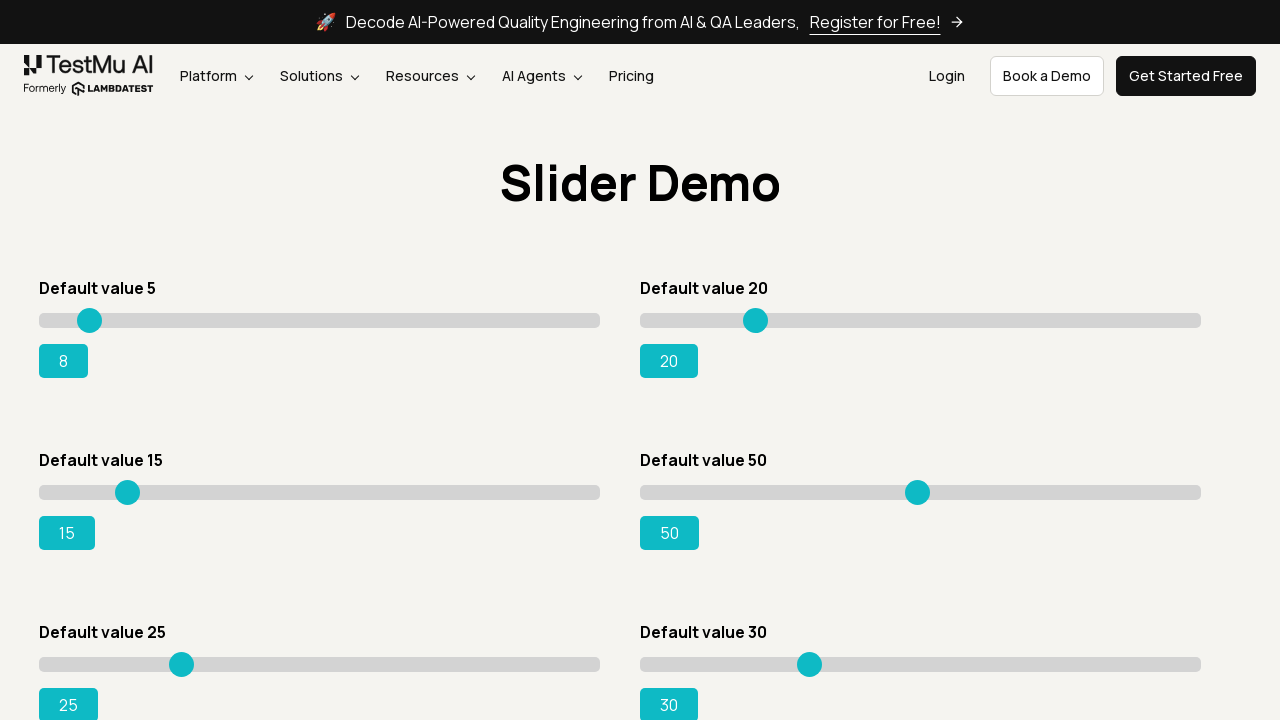

Pressed ArrowRight on slider 1 (press 4/5) on //*[@id="slider1"]/div/input
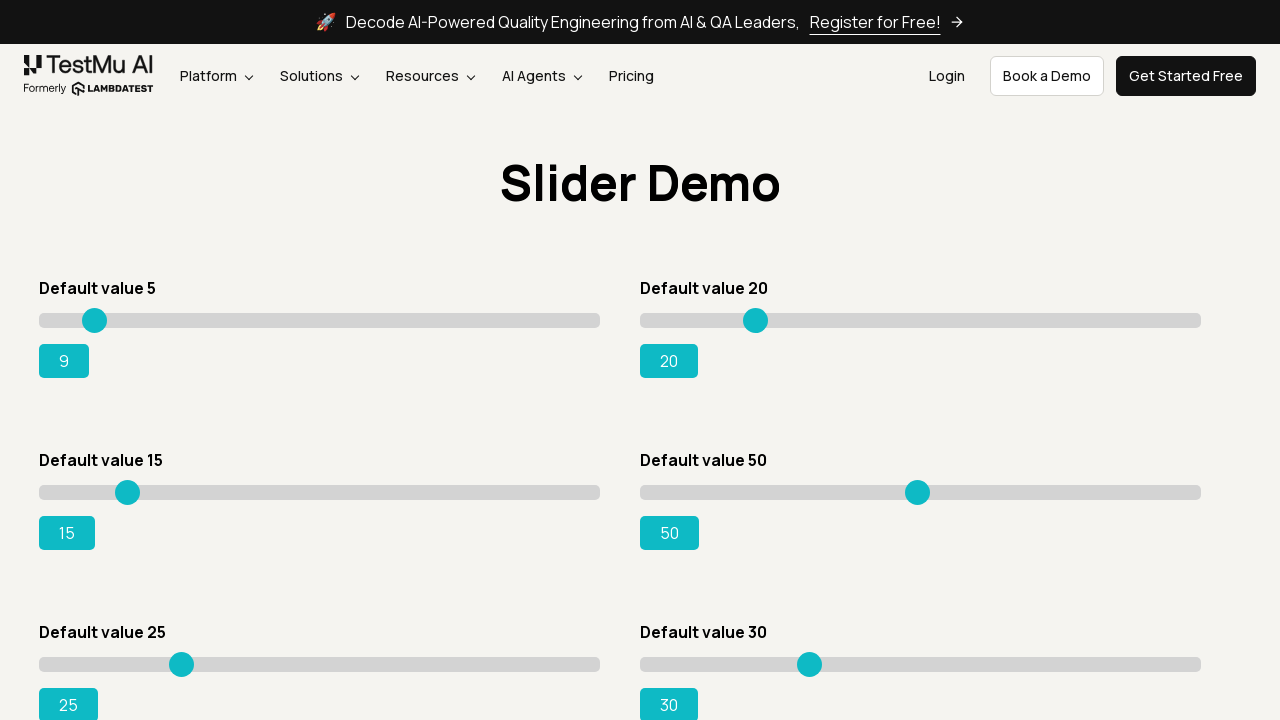

Pressed ArrowRight on slider 1 (press 5/5) on //*[@id="slider1"]/div/input
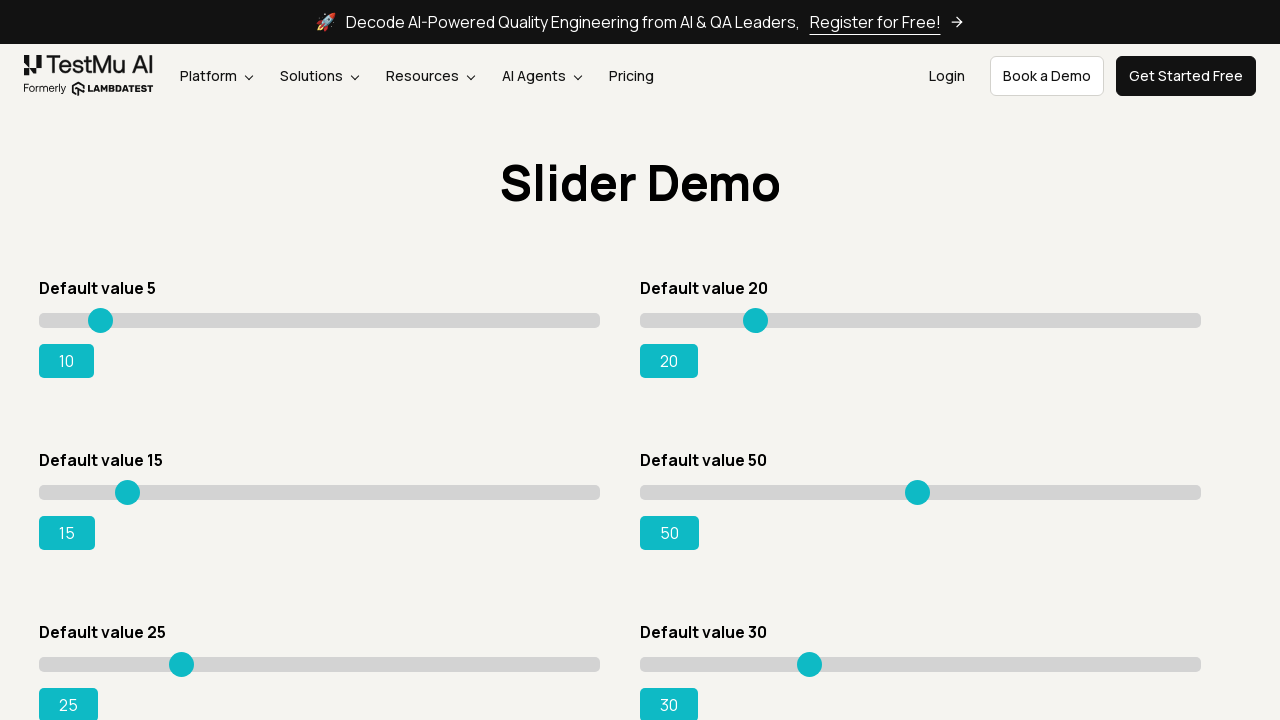

Pressed ArrowRight on slider 2 (press 1/5) on //*[@id="slider2"]/div/input
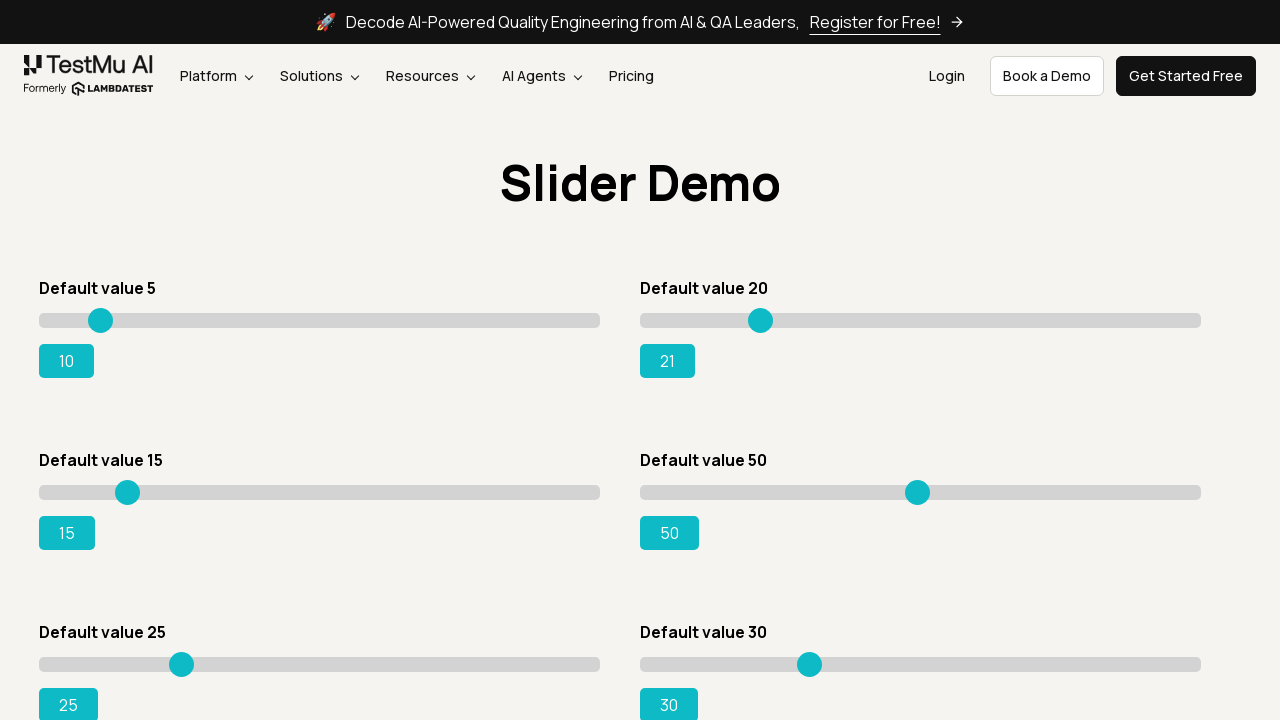

Pressed ArrowRight on slider 2 (press 2/5) on //*[@id="slider2"]/div/input
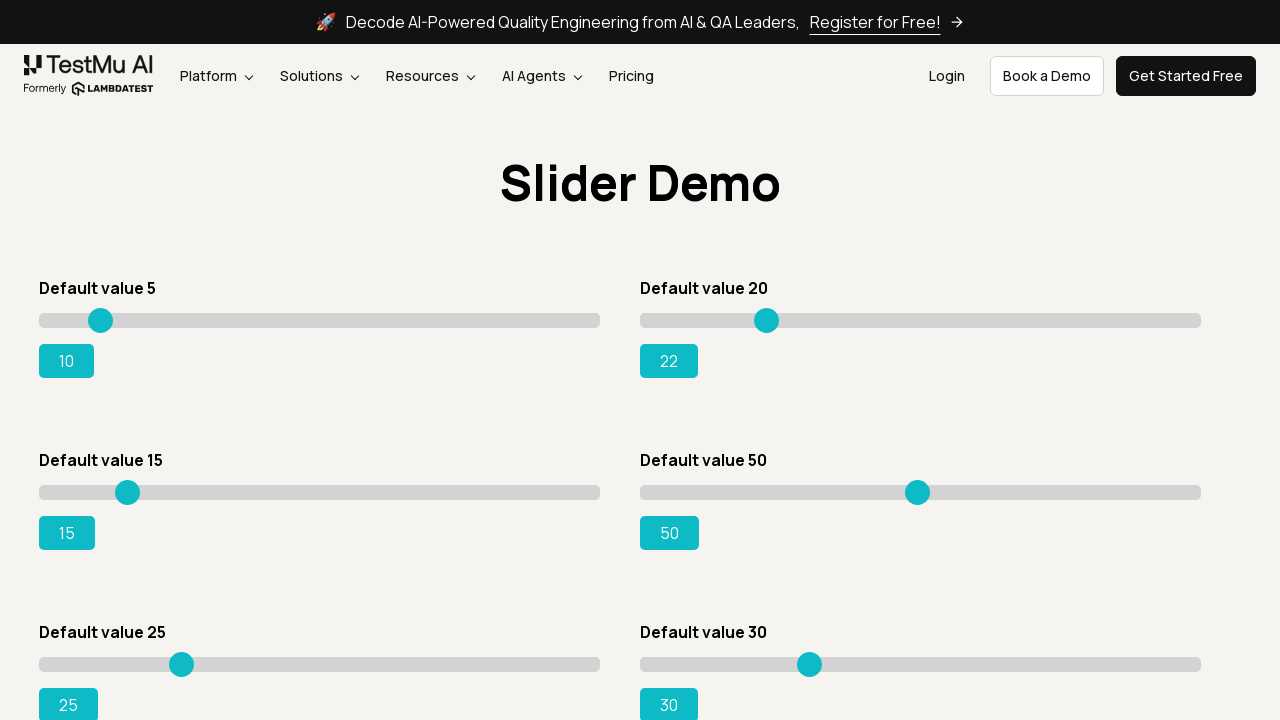

Pressed ArrowRight on slider 2 (press 3/5) on //*[@id="slider2"]/div/input
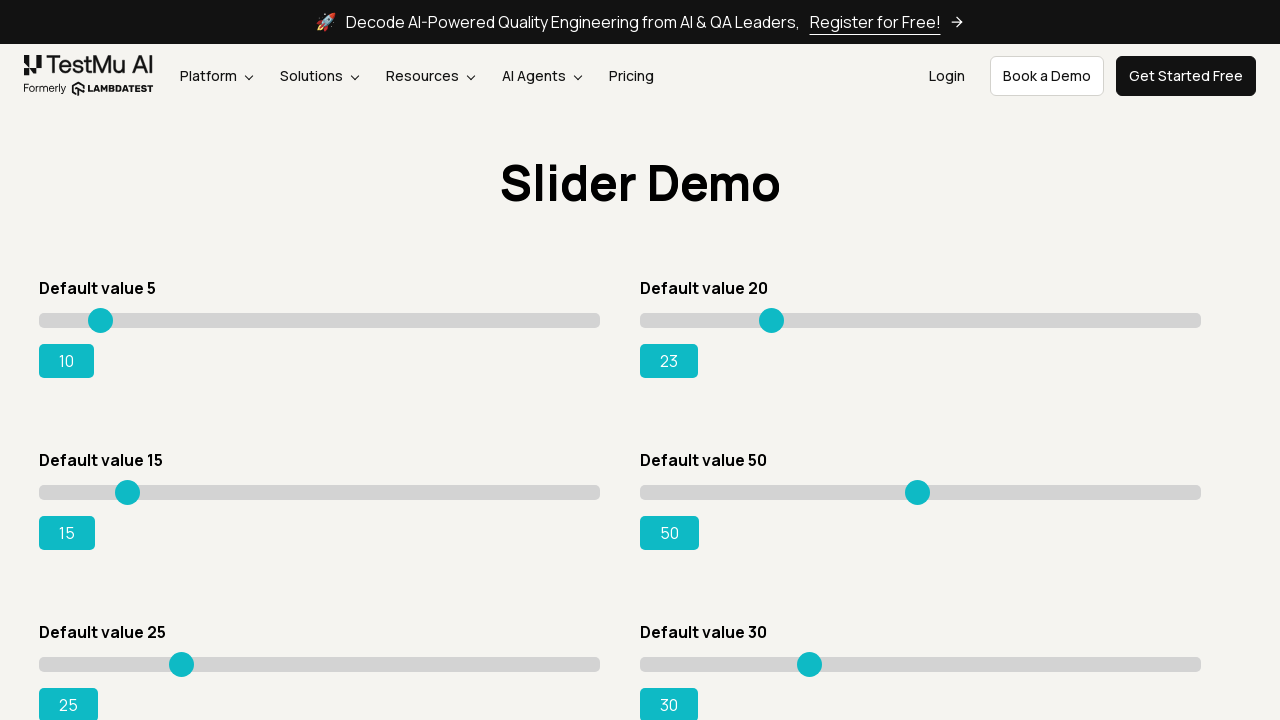

Pressed ArrowRight on slider 2 (press 4/5) on //*[@id="slider2"]/div/input
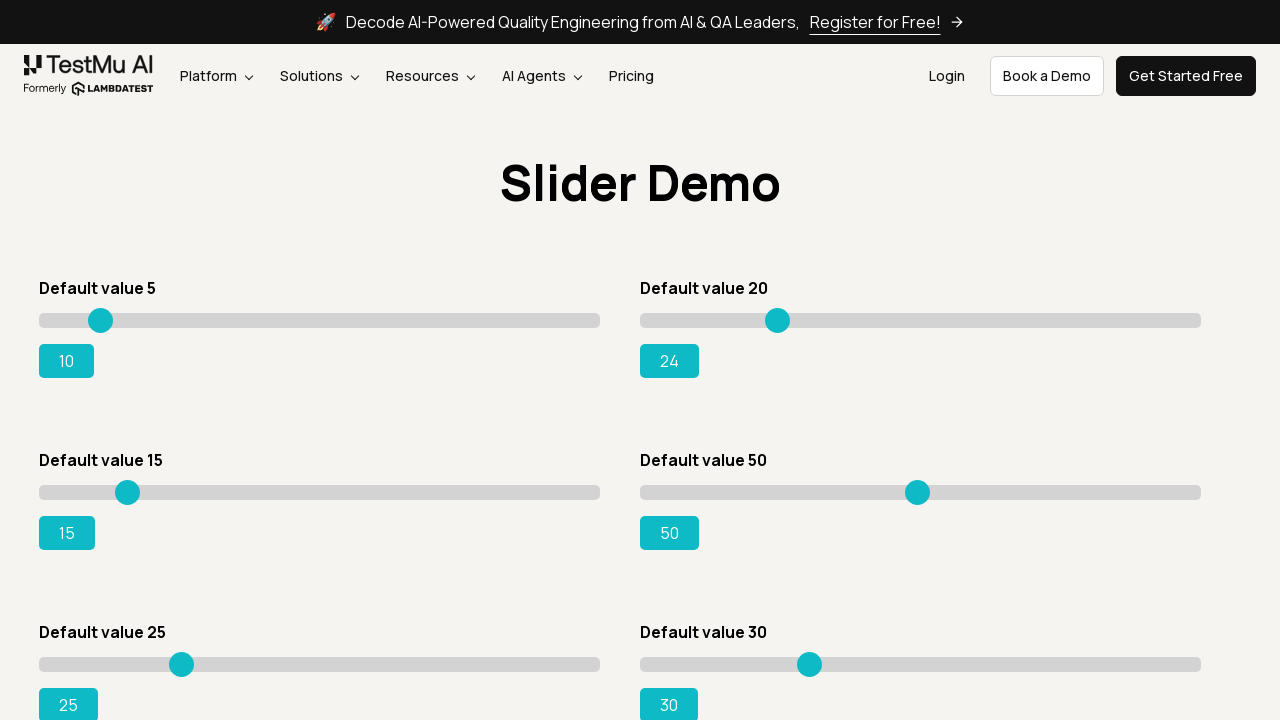

Pressed ArrowRight on slider 2 (press 5/5) on //*[@id="slider2"]/div/input
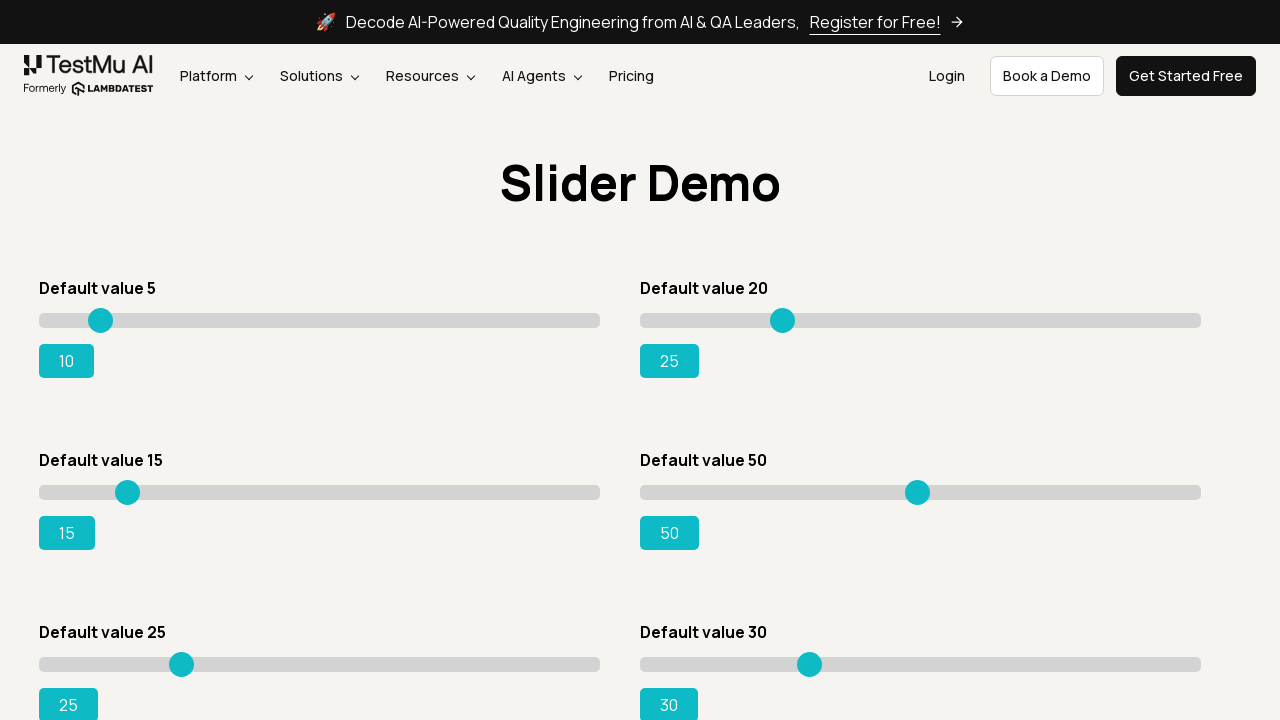

Pressed ArrowRight on slider 3 (press 1/5) on //*[@id="slider3"]/div/input
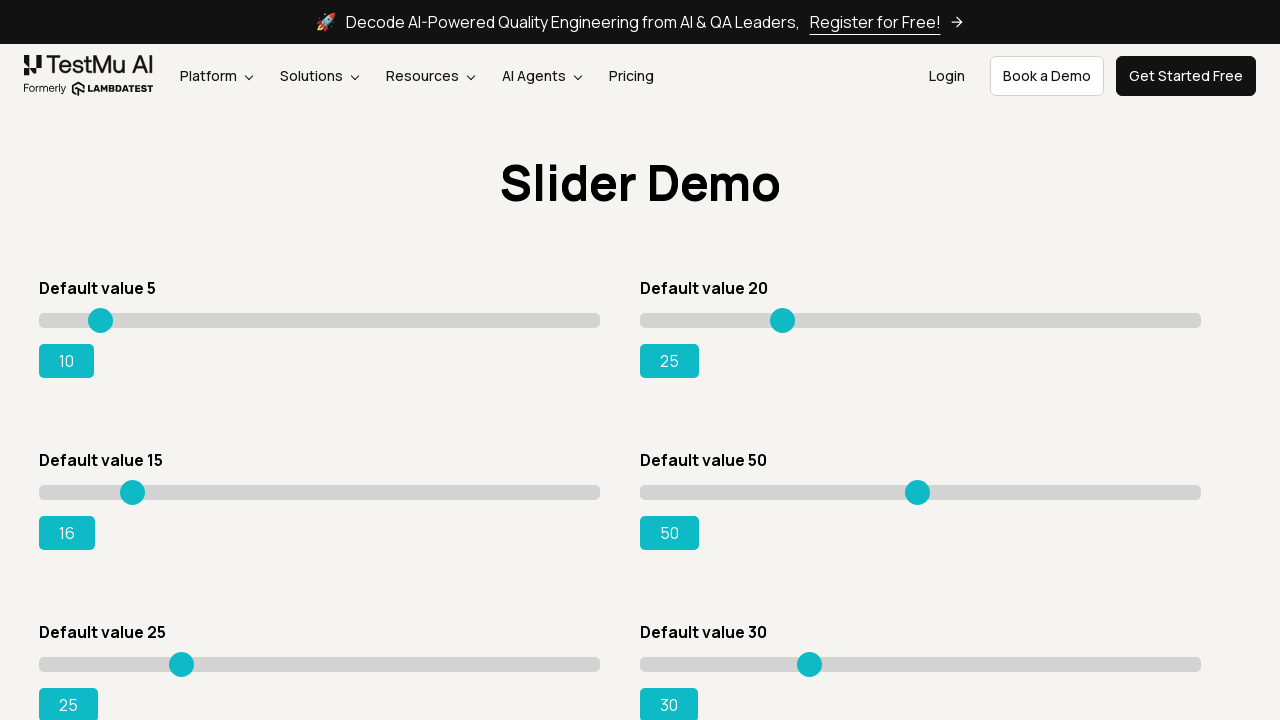

Pressed ArrowRight on slider 3 (press 2/5) on //*[@id="slider3"]/div/input
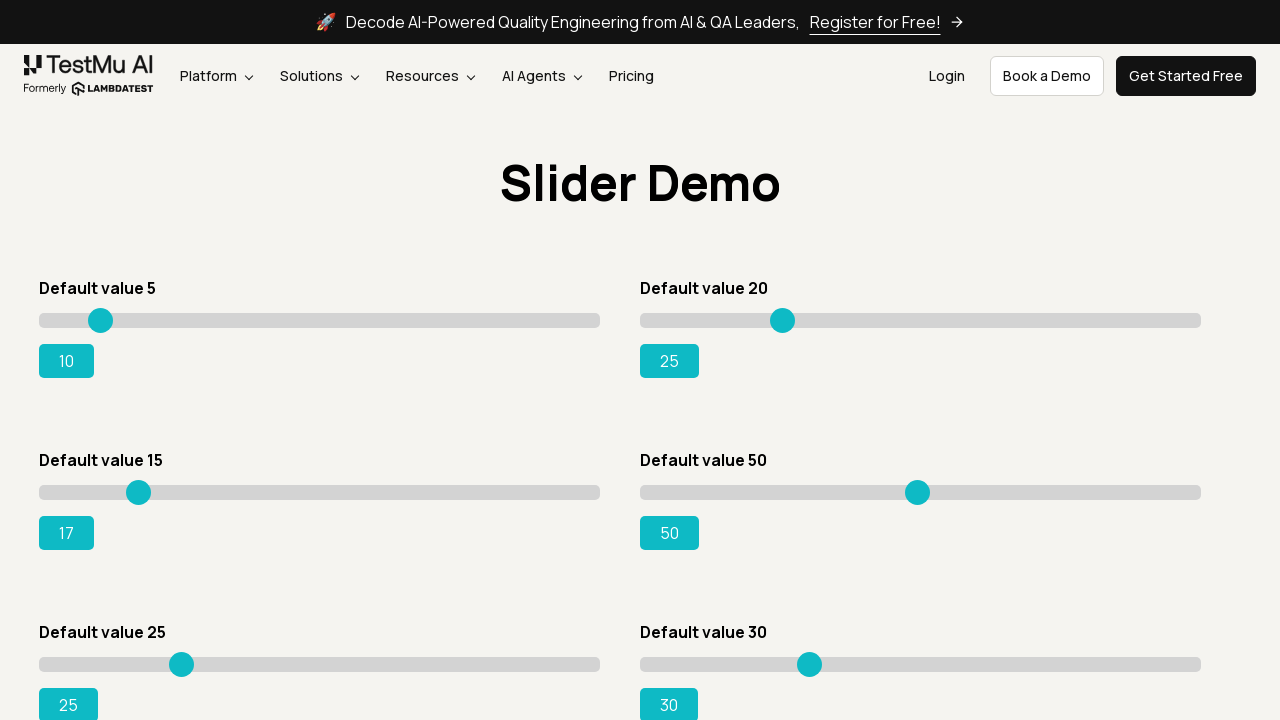

Pressed ArrowRight on slider 3 (press 3/5) on //*[@id="slider3"]/div/input
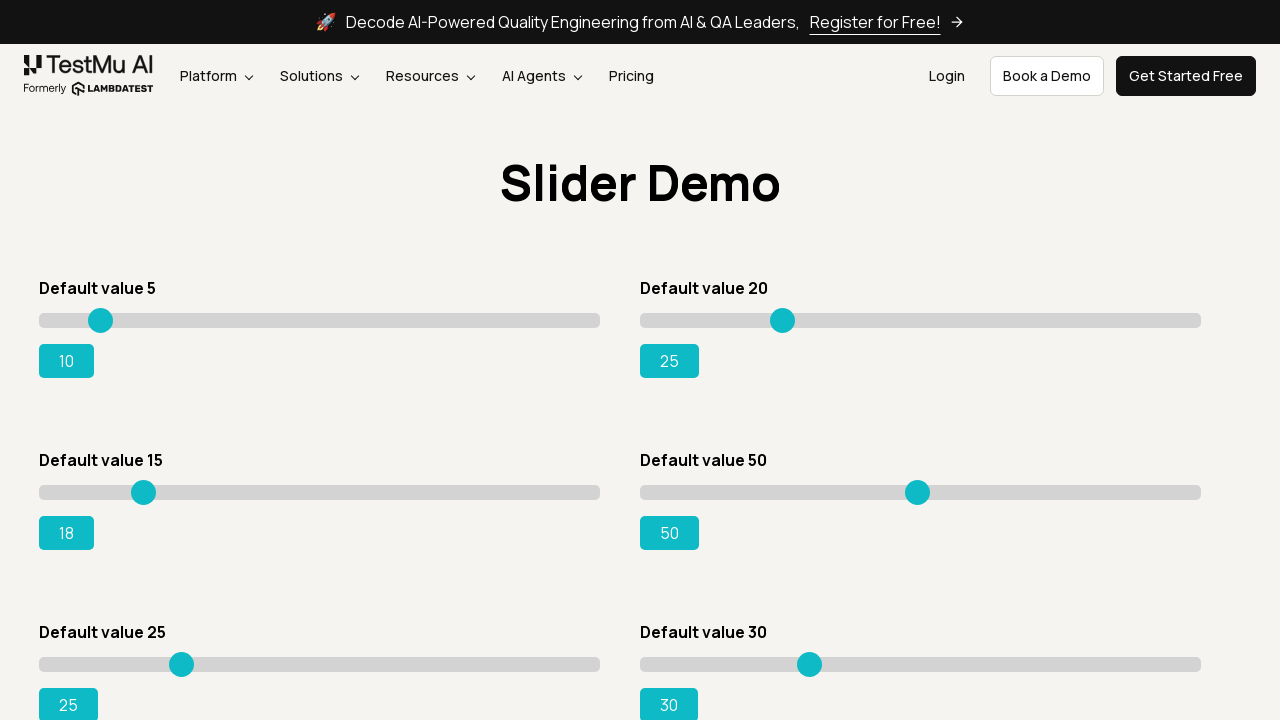

Pressed ArrowRight on slider 3 (press 4/5) on //*[@id="slider3"]/div/input
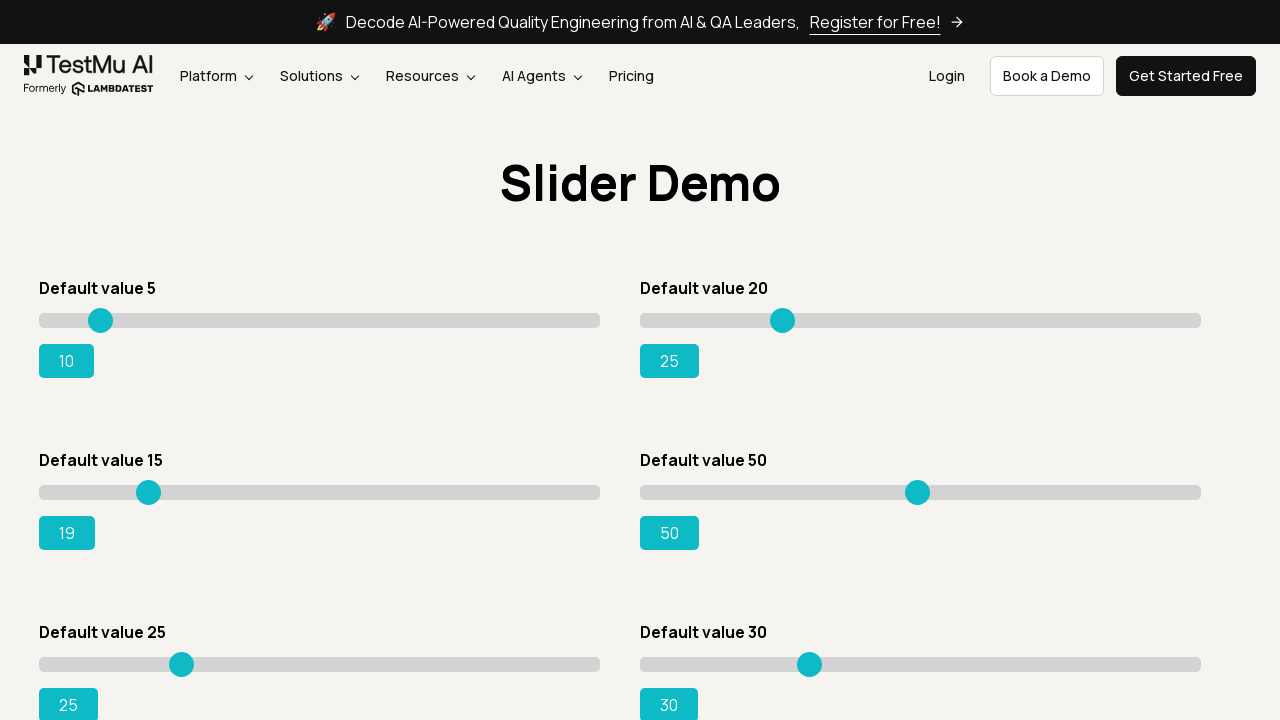

Pressed ArrowRight on slider 3 (press 5/5) on //*[@id="slider3"]/div/input
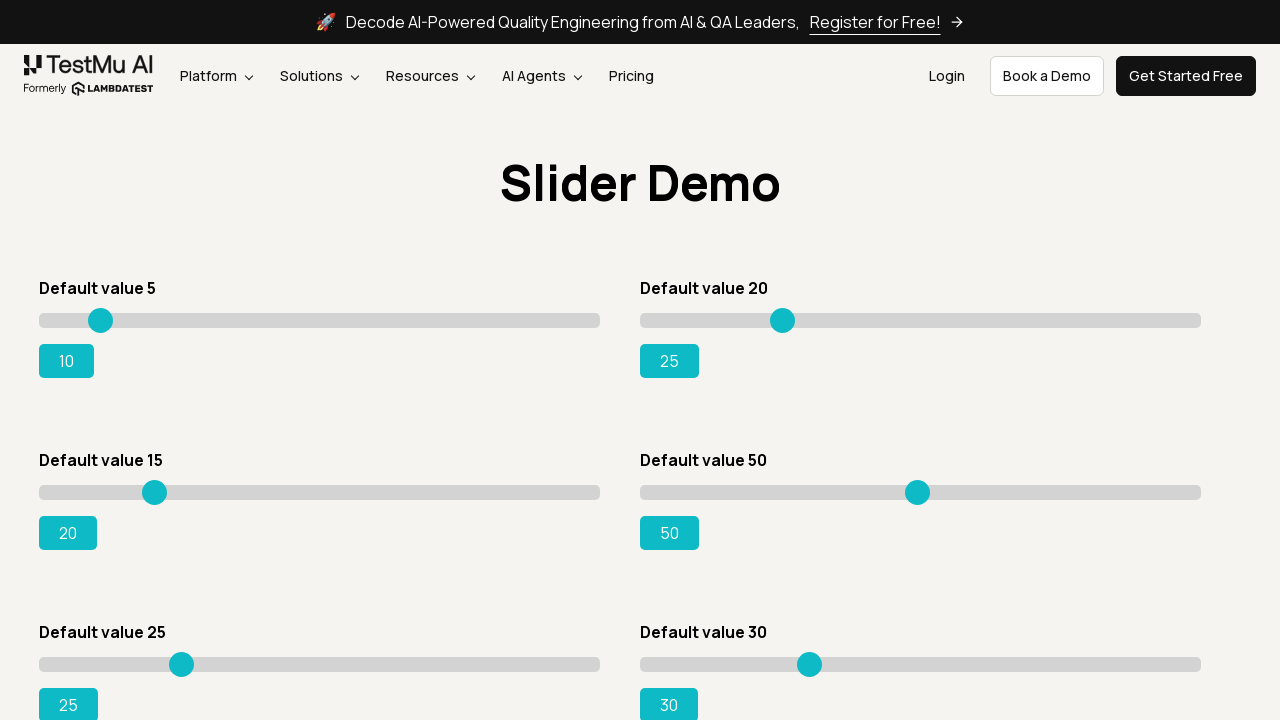

Pressed ArrowRight on slider 4 (press 1/5) on //*[@id="slider4"]/div/input
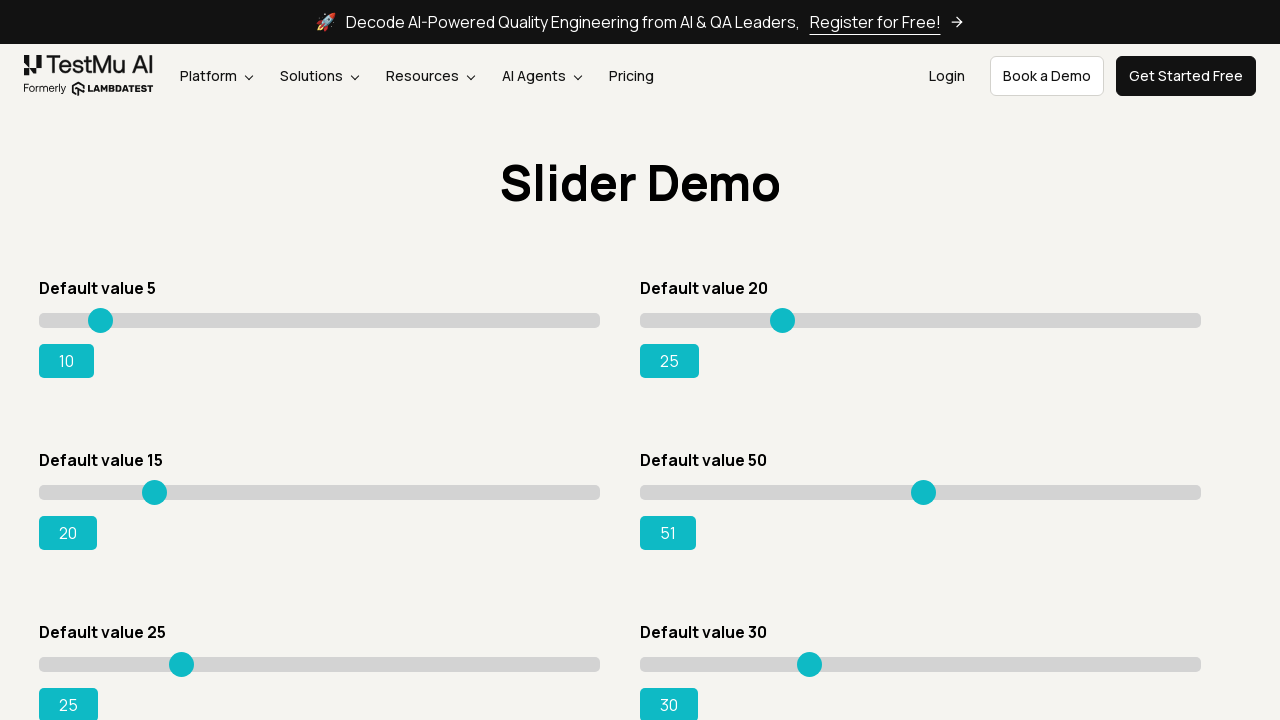

Pressed ArrowRight on slider 4 (press 2/5) on //*[@id="slider4"]/div/input
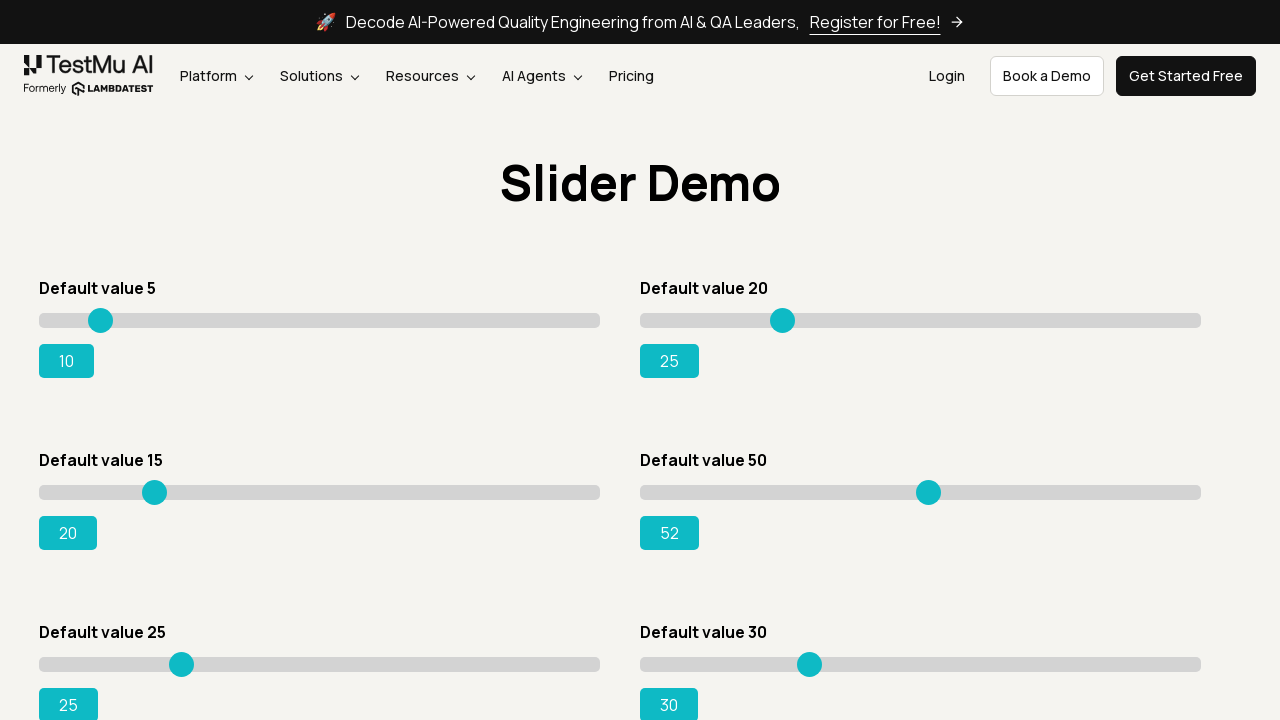

Pressed ArrowRight on slider 4 (press 3/5) on //*[@id="slider4"]/div/input
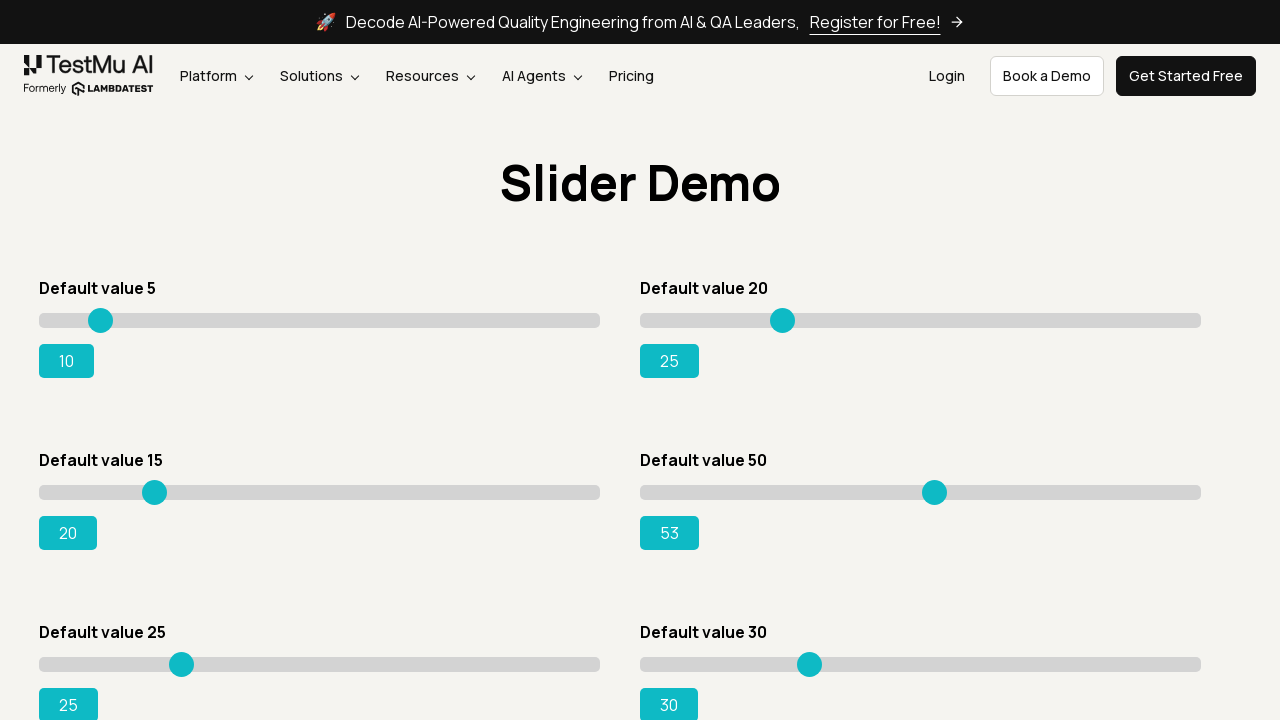

Pressed ArrowRight on slider 4 (press 4/5) on //*[@id="slider4"]/div/input
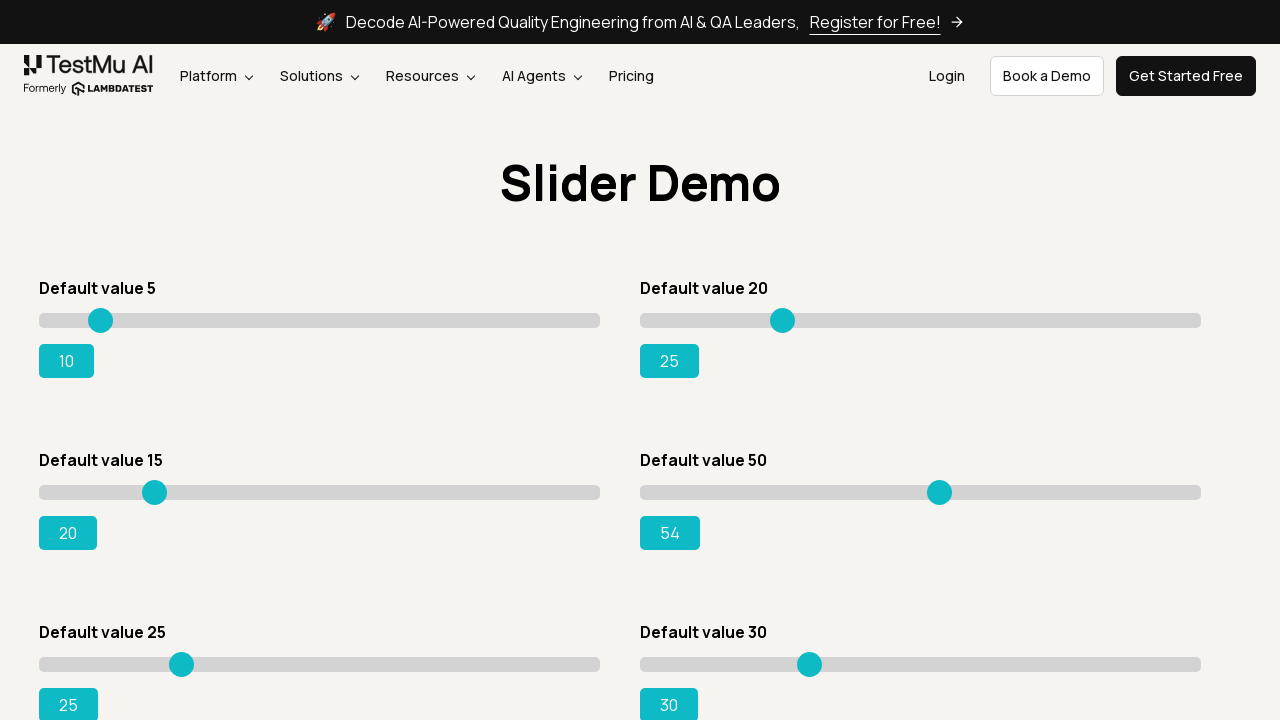

Pressed ArrowRight on slider 4 (press 5/5) on //*[@id="slider4"]/div/input
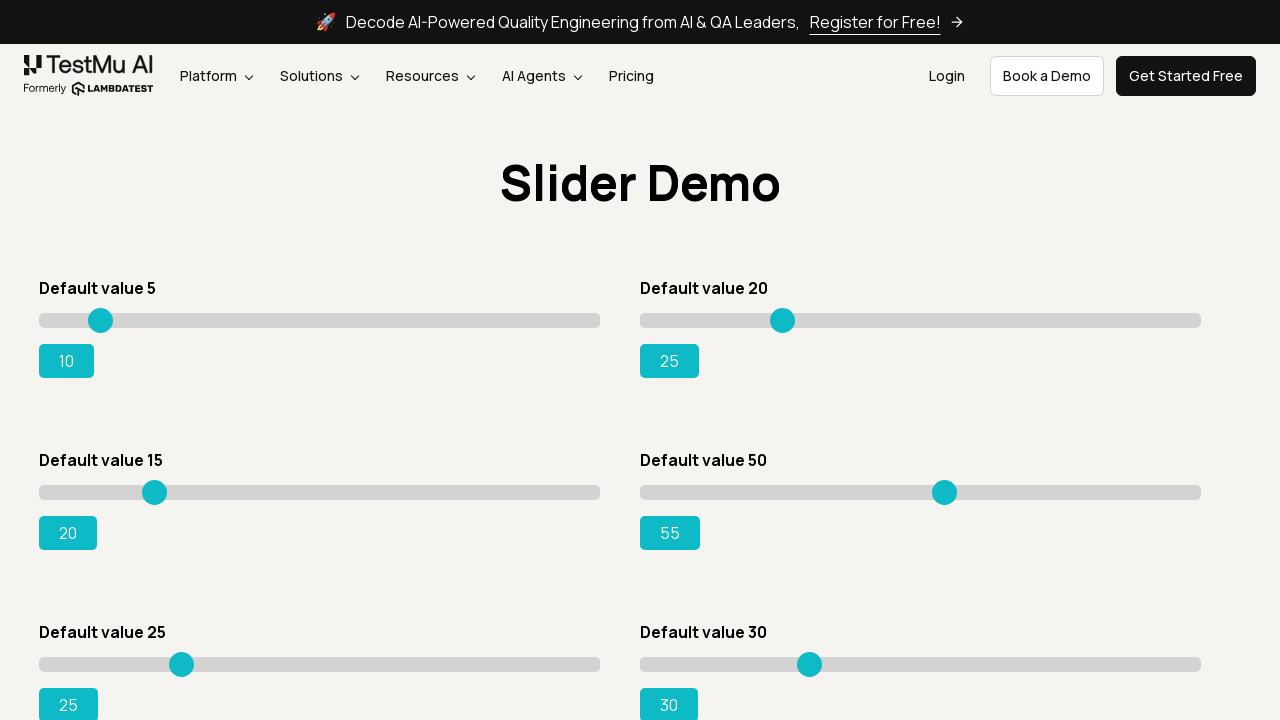

Pressed ArrowRight on slider 5 (press 1/5) on //*[@id="slider5"]/div/input
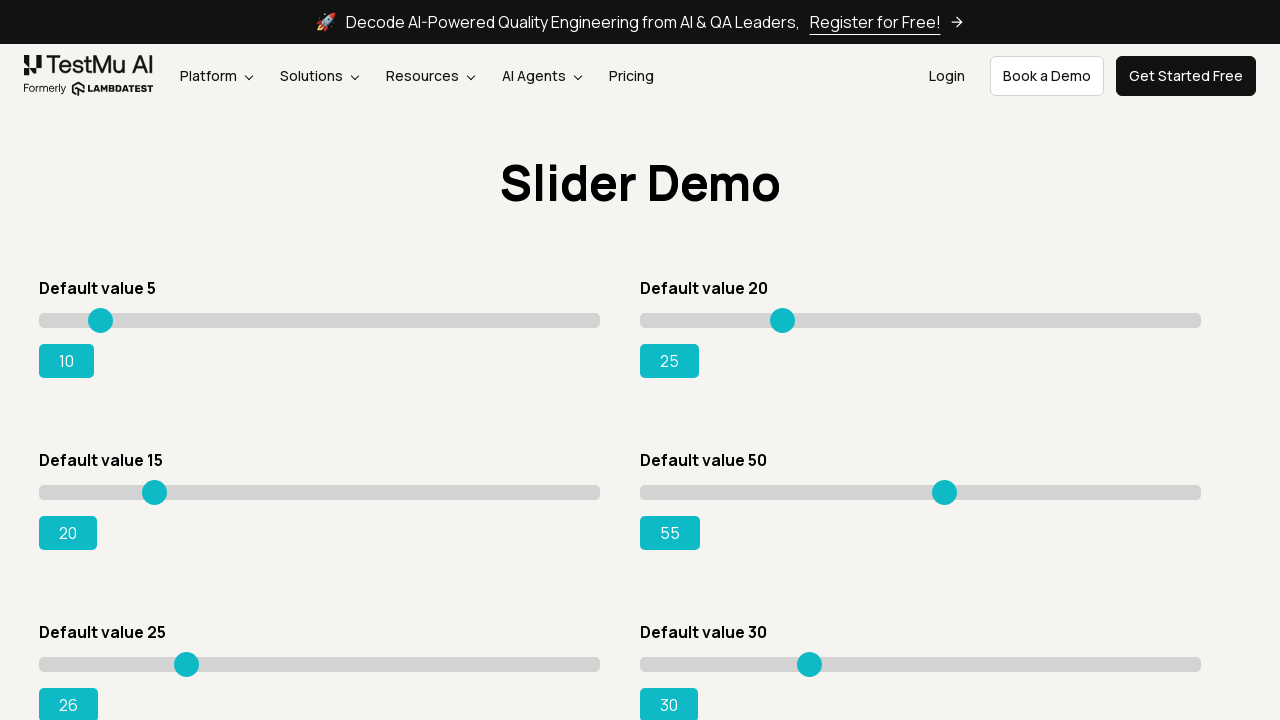

Pressed ArrowRight on slider 5 (press 2/5) on //*[@id="slider5"]/div/input
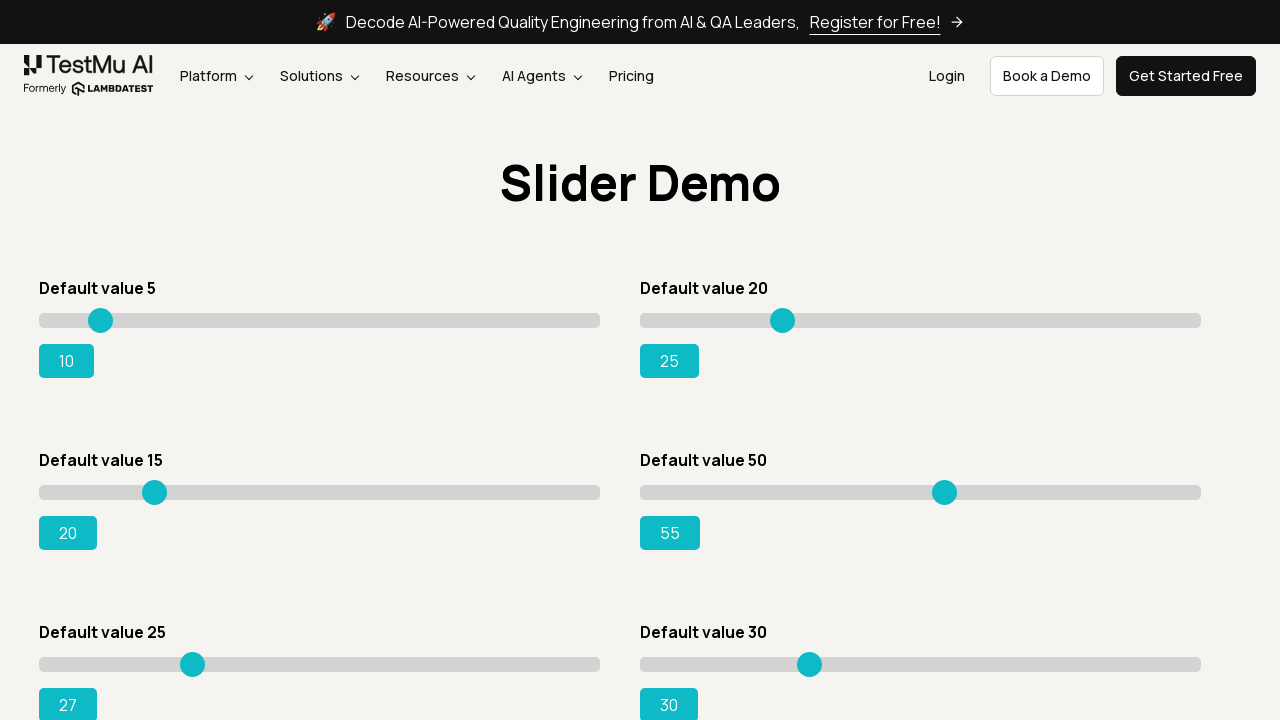

Pressed ArrowRight on slider 5 (press 3/5) on //*[@id="slider5"]/div/input
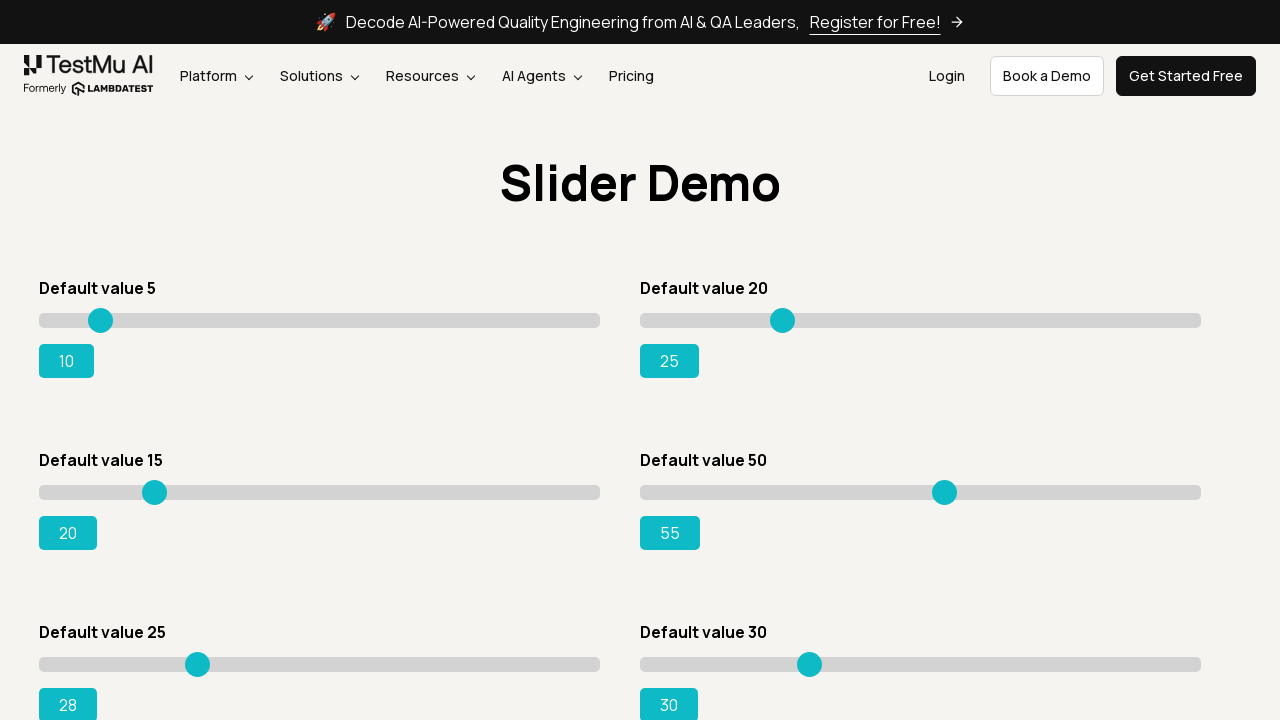

Pressed ArrowRight on slider 5 (press 4/5) on //*[@id="slider5"]/div/input
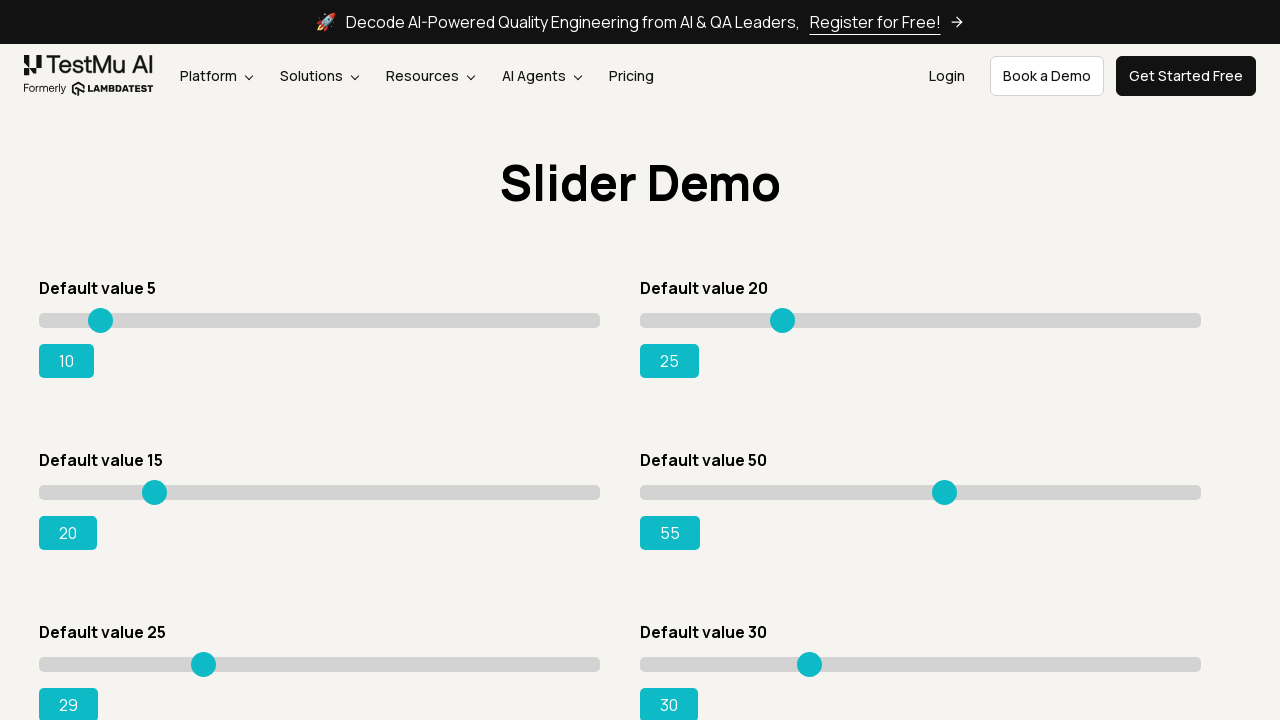

Pressed ArrowRight on slider 5 (press 5/5) on //*[@id="slider5"]/div/input
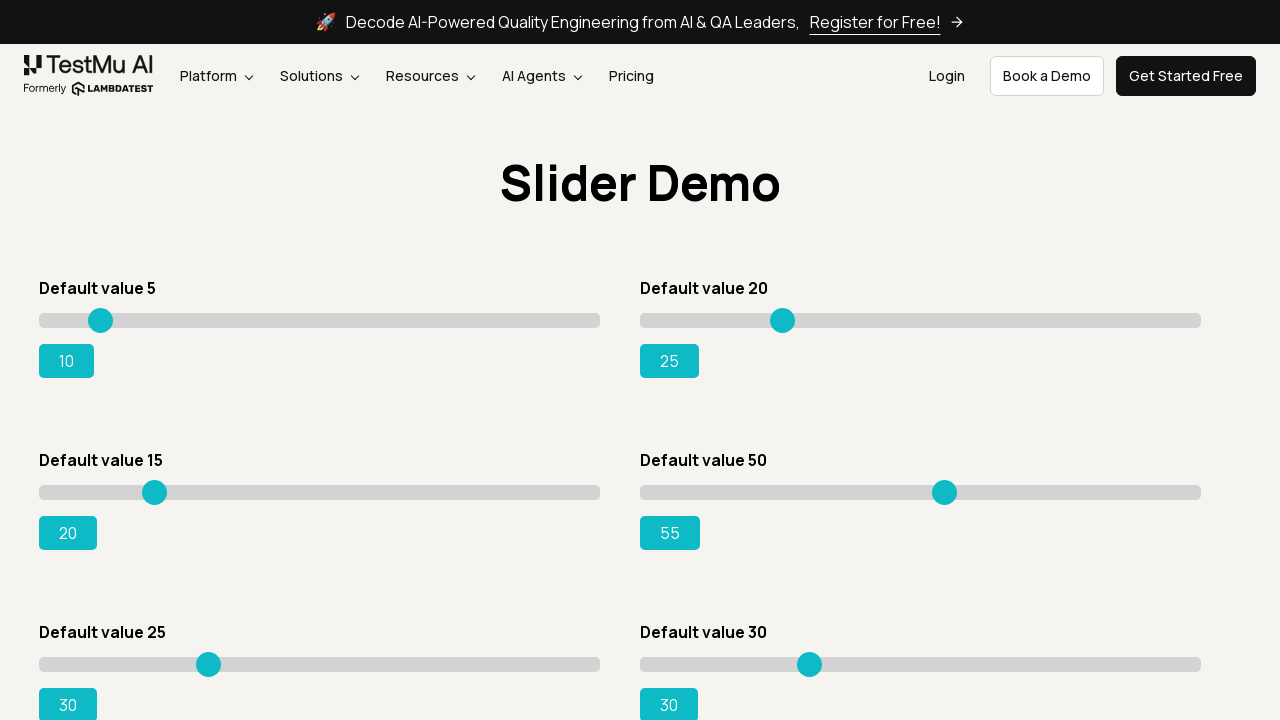

Pressed ArrowRight on slider 6 (press 1/5) on //*[@id="slider6"]/div/input
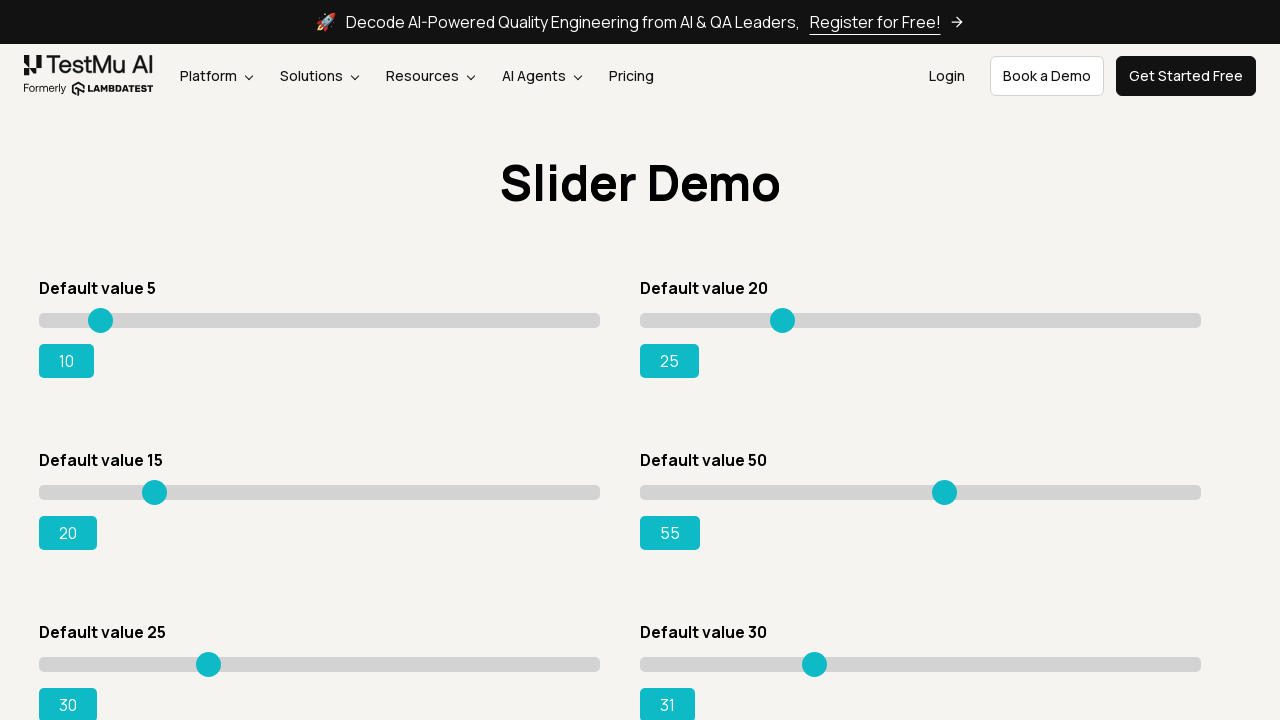

Pressed ArrowRight on slider 6 (press 2/5) on //*[@id="slider6"]/div/input
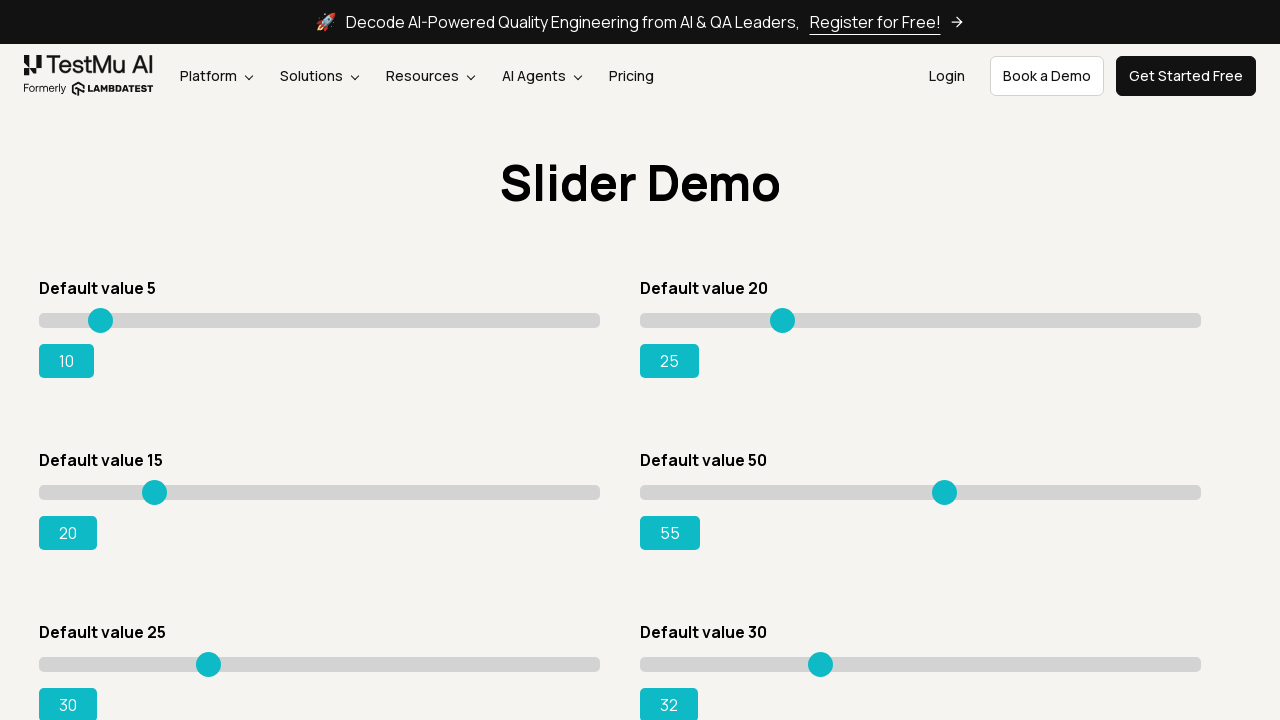

Pressed ArrowRight on slider 6 (press 3/5) on //*[@id="slider6"]/div/input
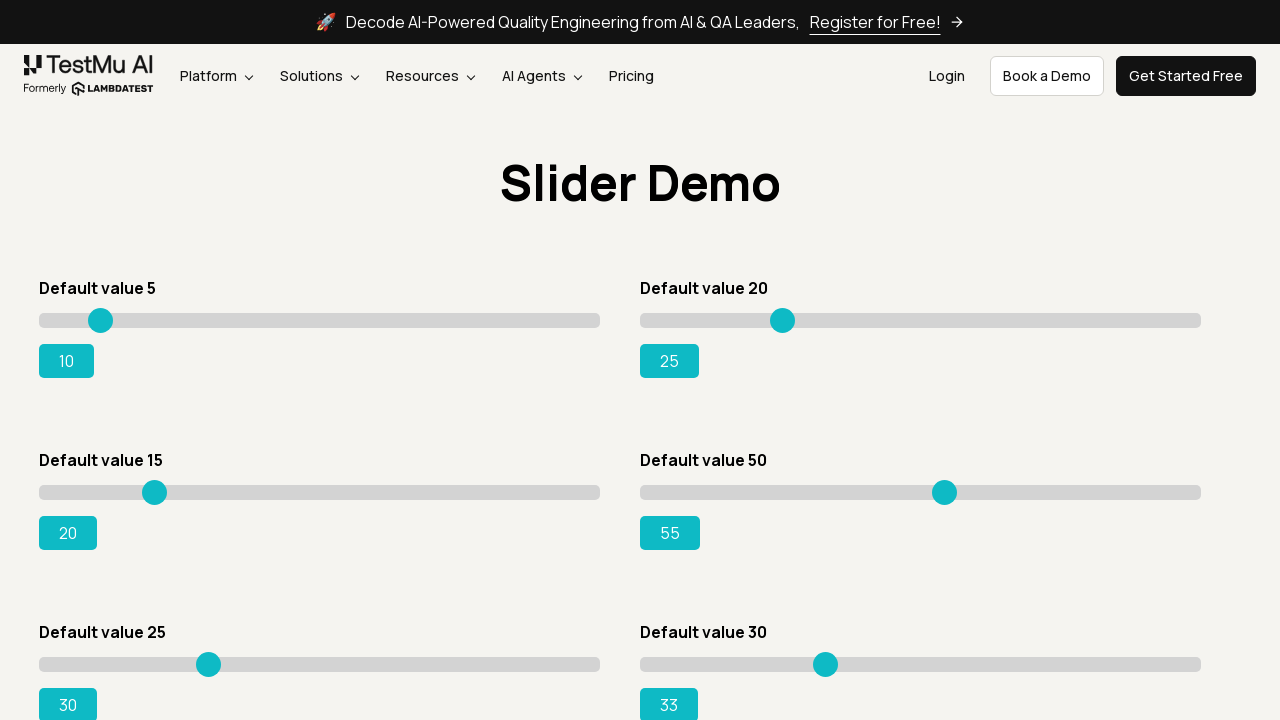

Pressed ArrowRight on slider 6 (press 4/5) on //*[@id="slider6"]/div/input
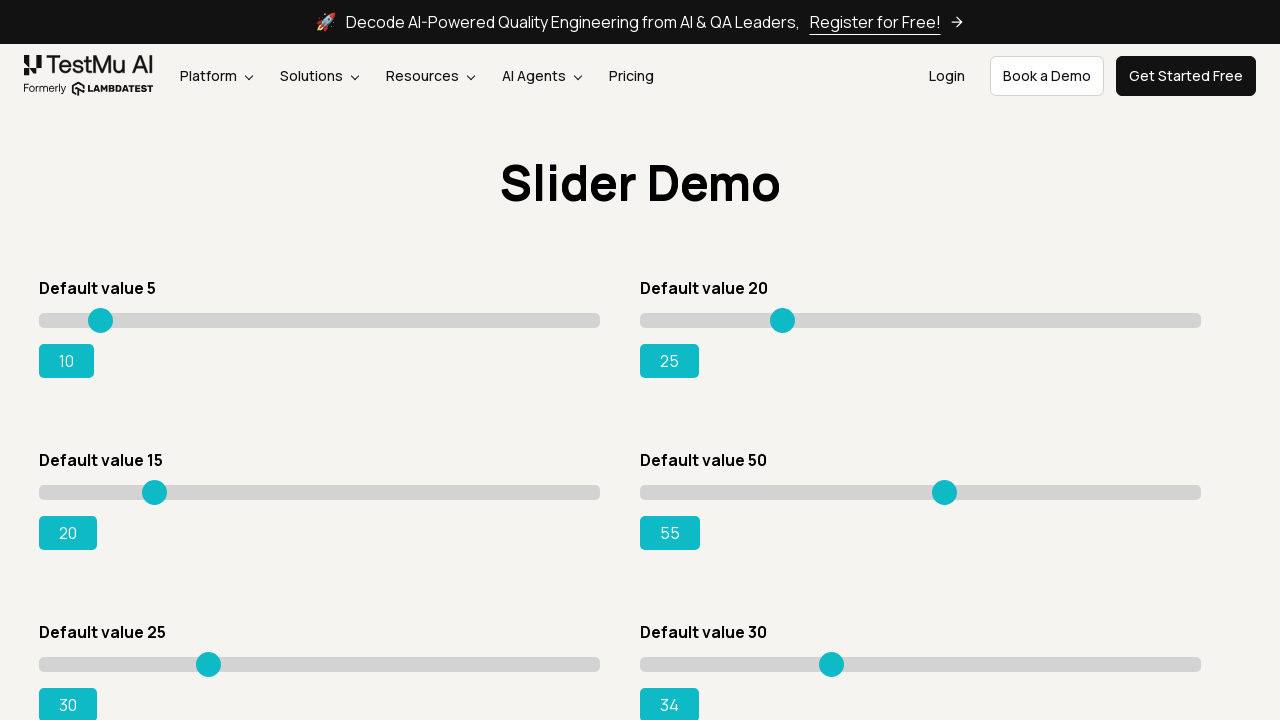

Pressed ArrowRight on slider 6 (press 5/5) on //*[@id="slider6"]/div/input
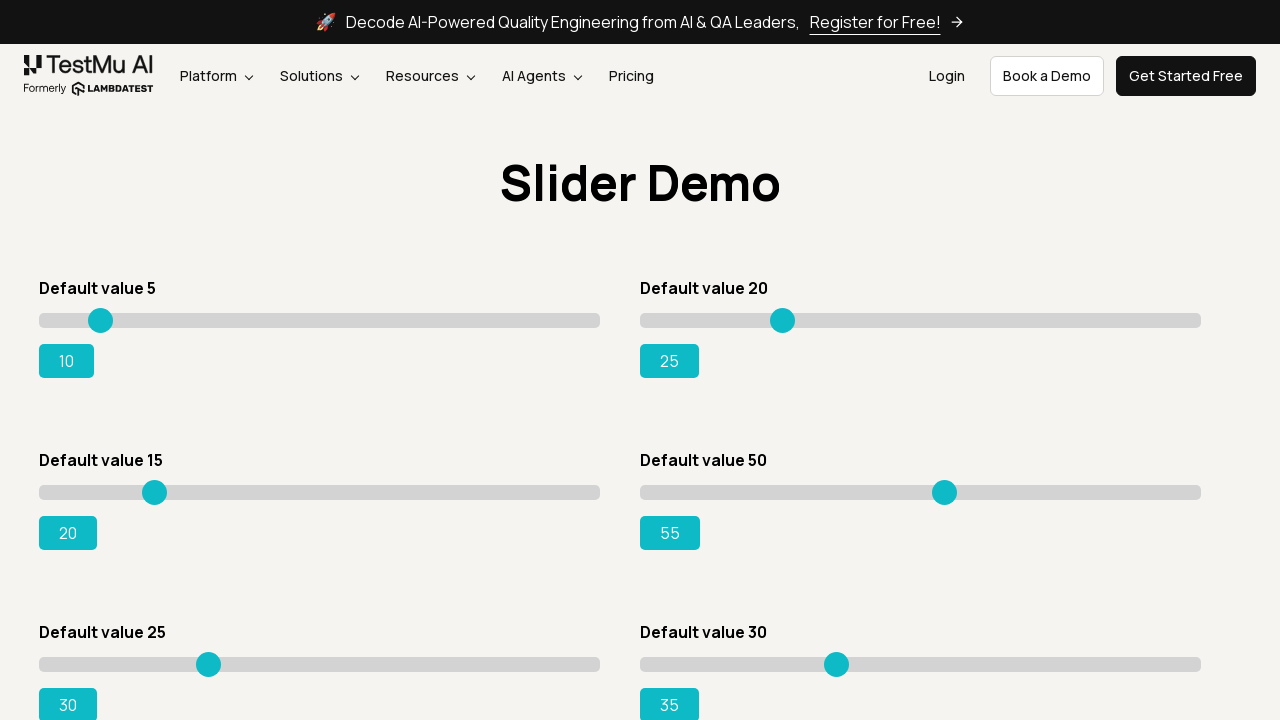

Pressed ArrowRight on slider 7 (press 1/5) on //*[@id="slider7"]/div/input
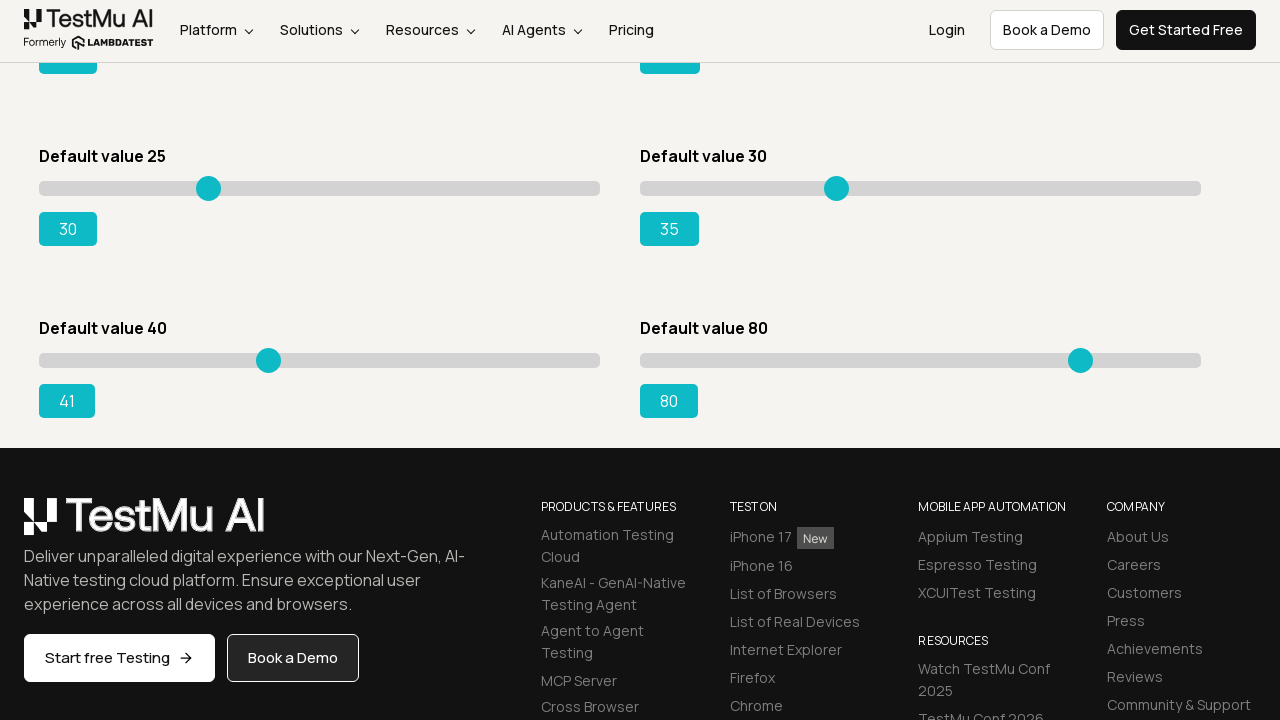

Pressed ArrowRight on slider 7 (press 2/5) on //*[@id="slider7"]/div/input
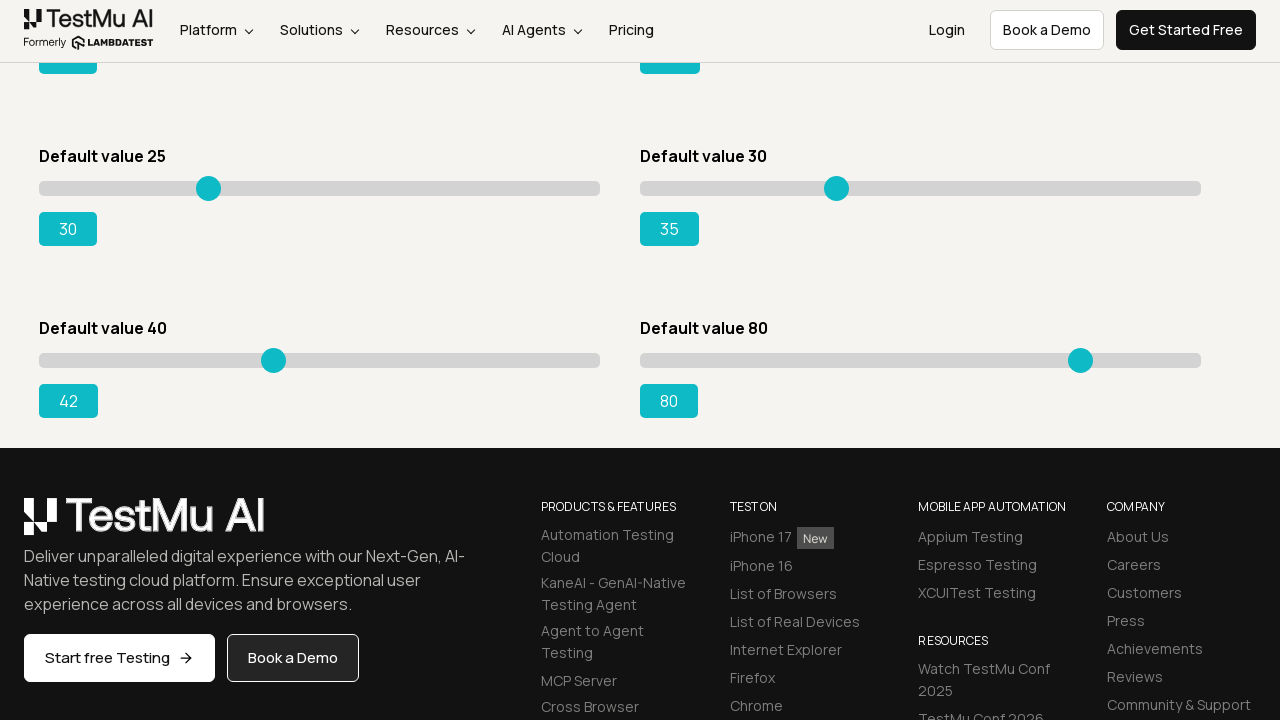

Pressed ArrowRight on slider 7 (press 3/5) on //*[@id="slider7"]/div/input
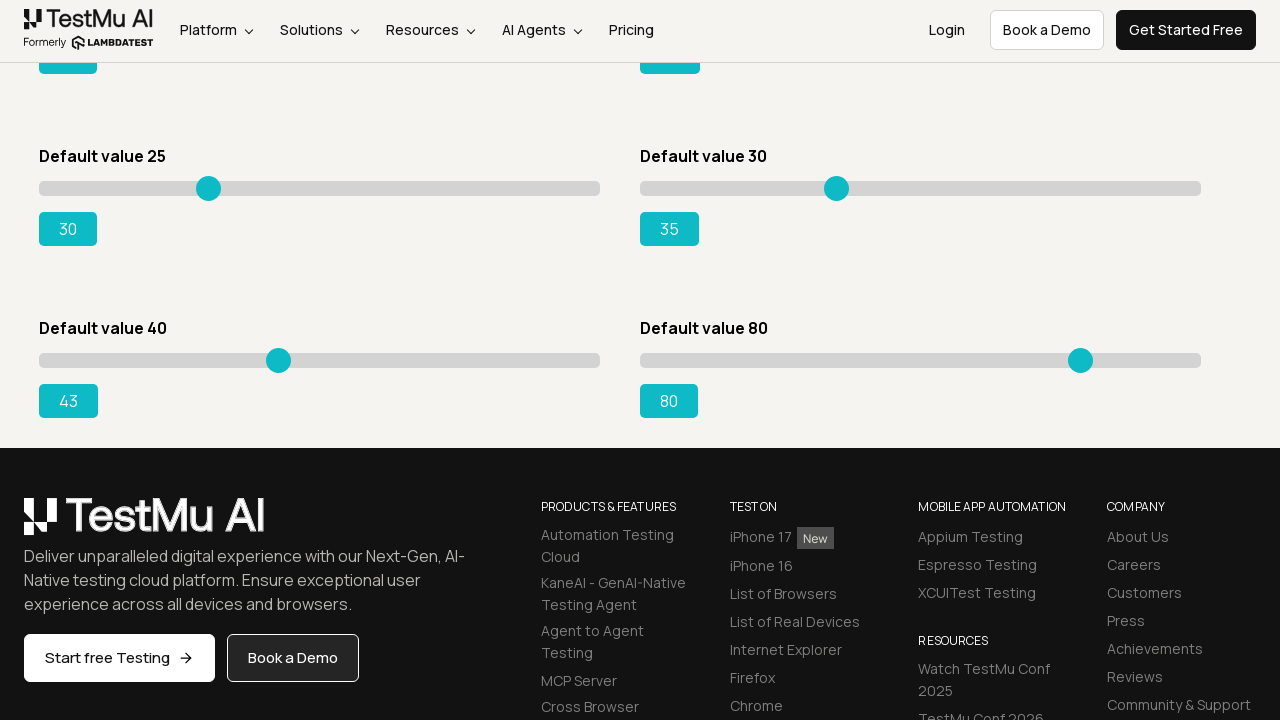

Pressed ArrowRight on slider 7 (press 4/5) on //*[@id="slider7"]/div/input
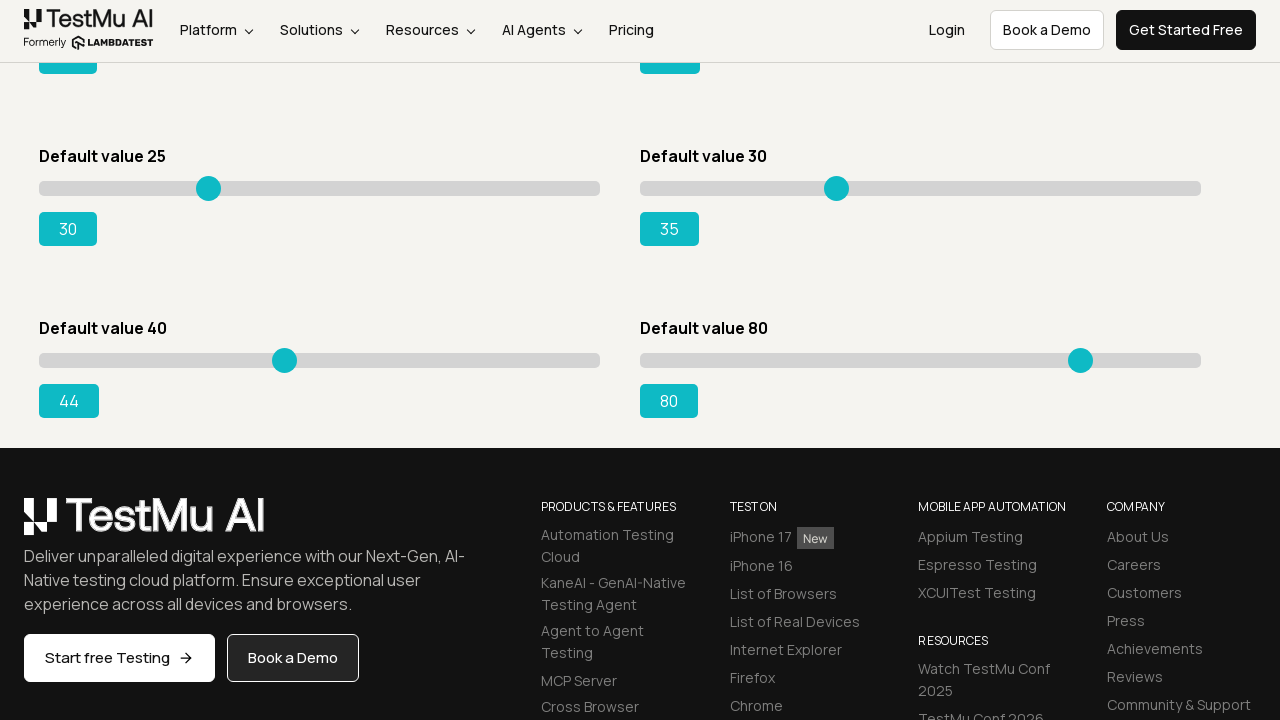

Pressed ArrowRight on slider 7 (press 5/5) on //*[@id="slider7"]/div/input
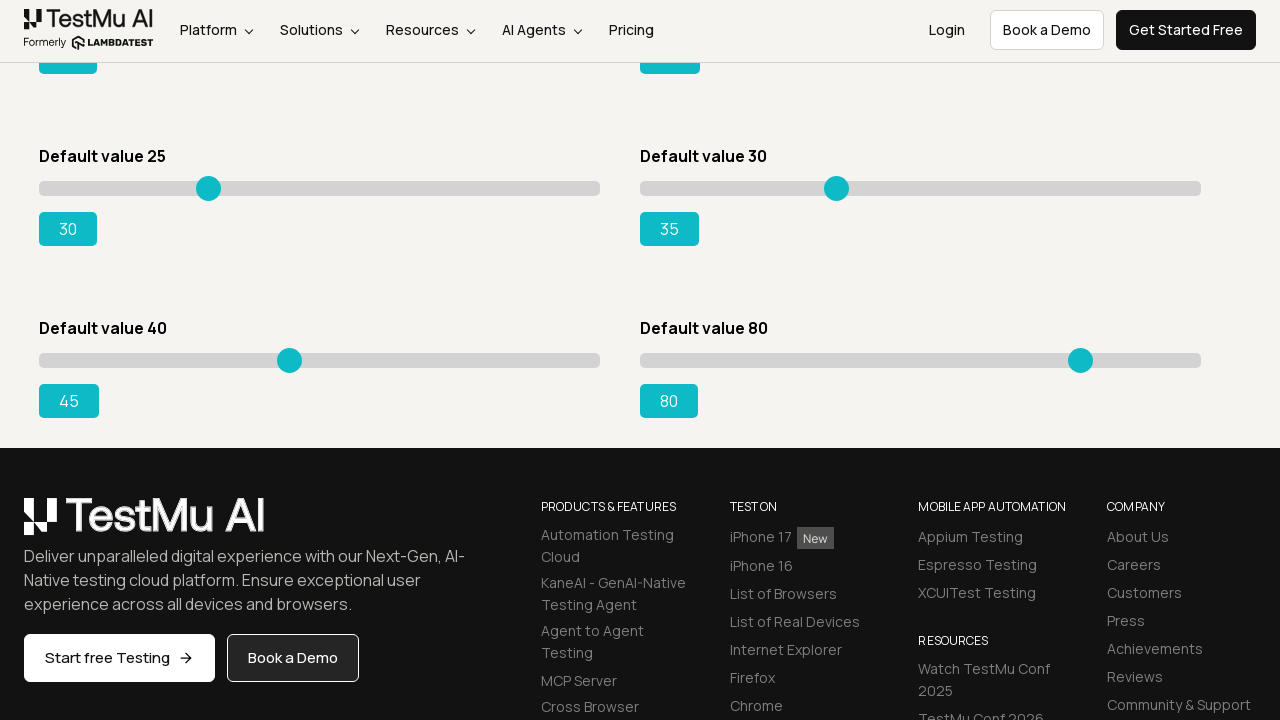

Pressed ArrowRight on slider 8 (press 1/5) on //*[@id="slider8"]/div/input
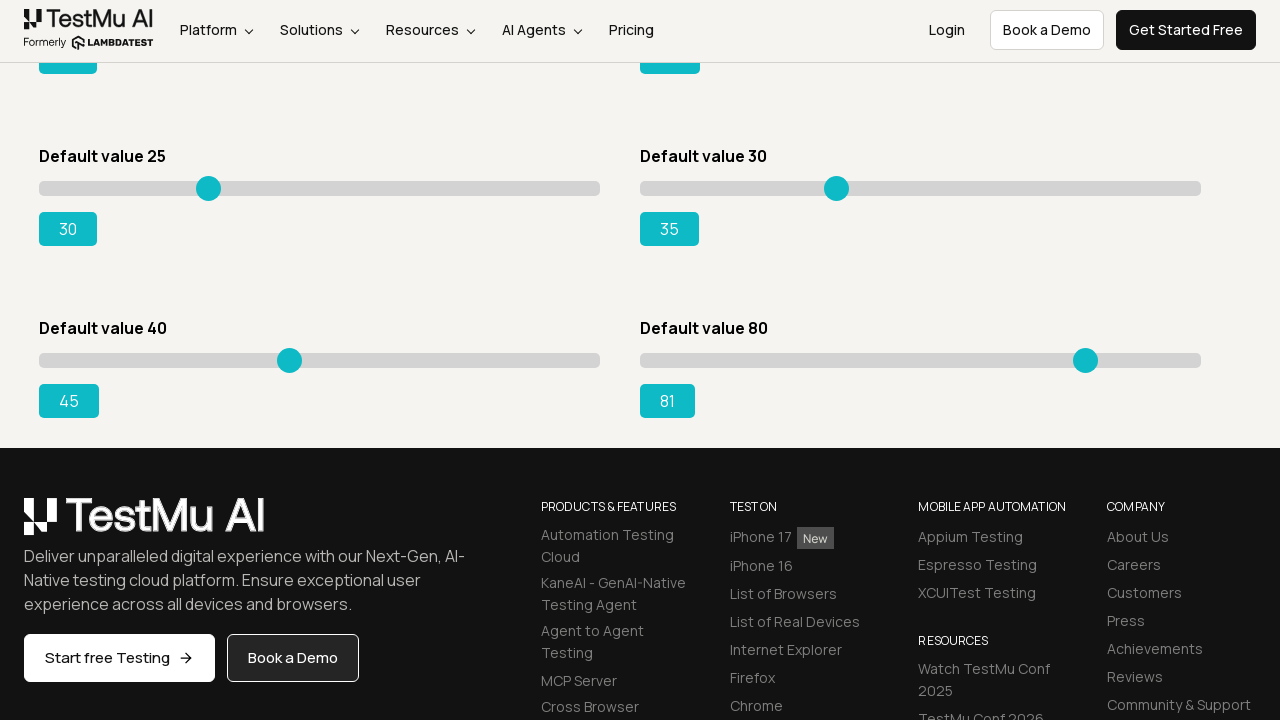

Pressed ArrowRight on slider 8 (press 2/5) on //*[@id="slider8"]/div/input
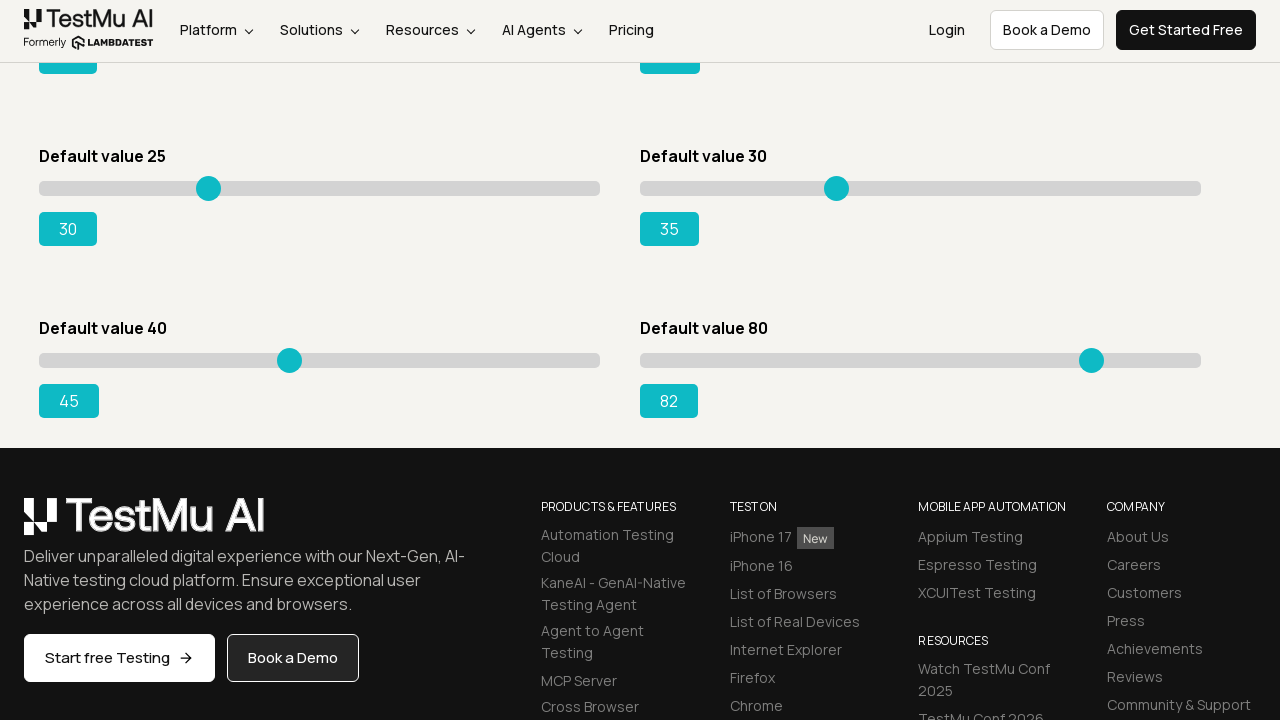

Pressed ArrowRight on slider 8 (press 3/5) on //*[@id="slider8"]/div/input
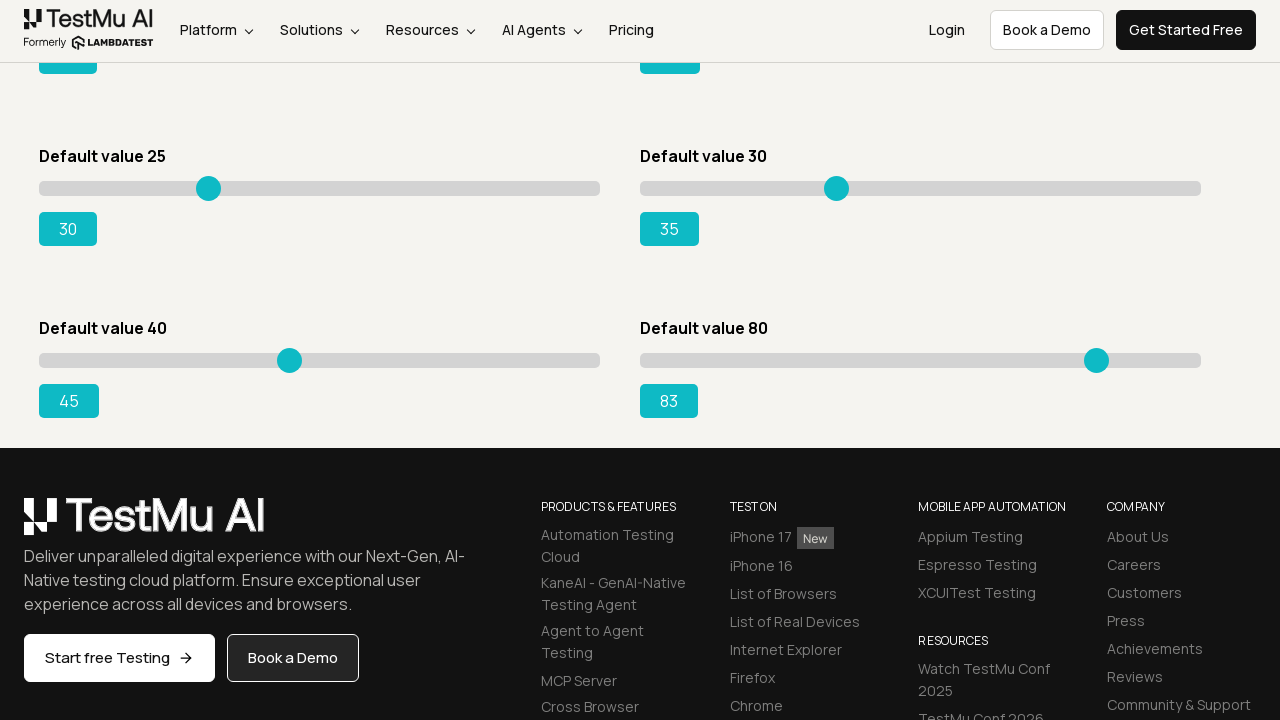

Pressed ArrowRight on slider 8 (press 4/5) on //*[@id="slider8"]/div/input
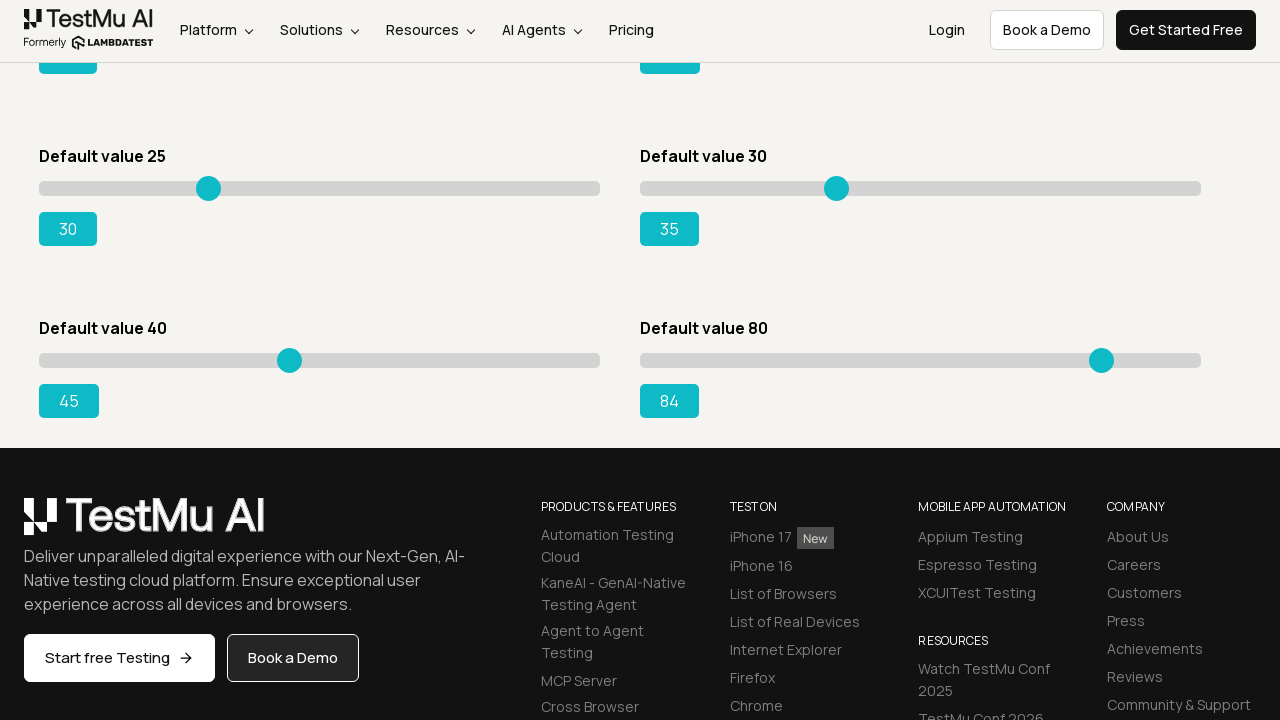

Pressed ArrowRight on slider 8 (press 5/5) on //*[@id="slider8"]/div/input
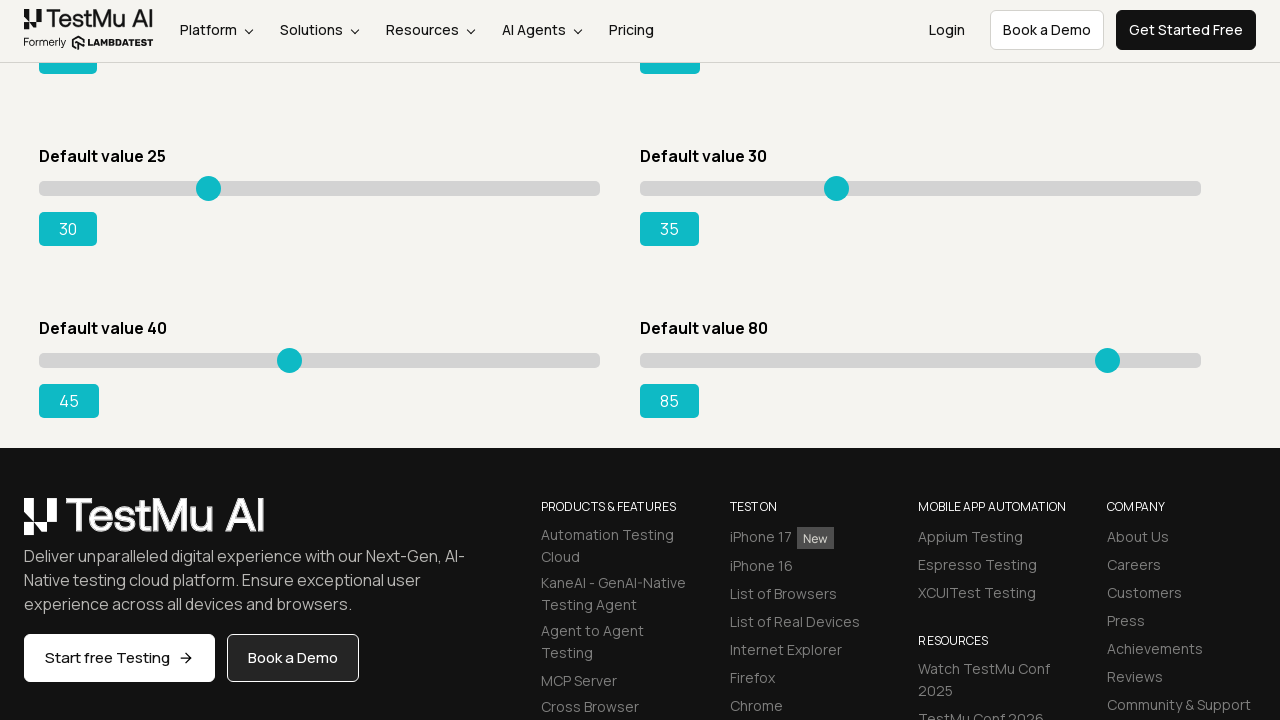

Waited 500ms for slider values to update
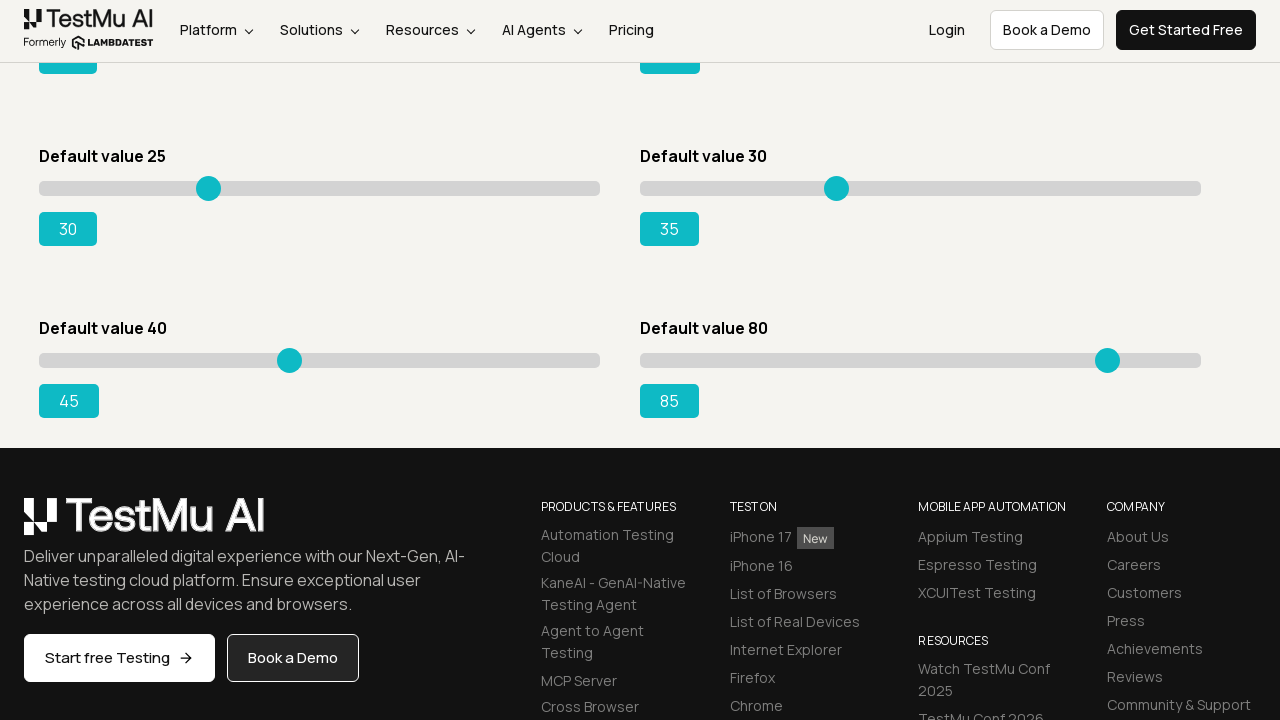

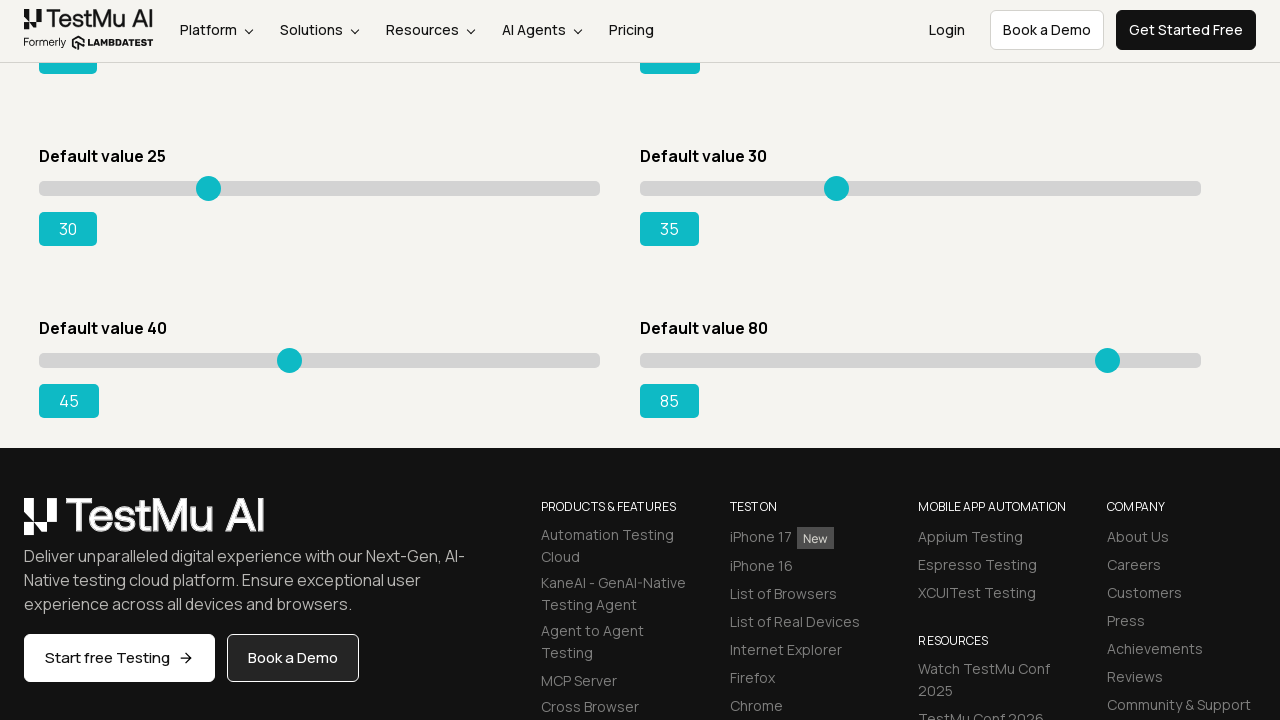